Tests window handling by clicking all links that open in new tabs, then closing each new window/tab while keeping the main page open, and finally switching back to verify the main page title.

Starting URL: https://www.selenium.dev

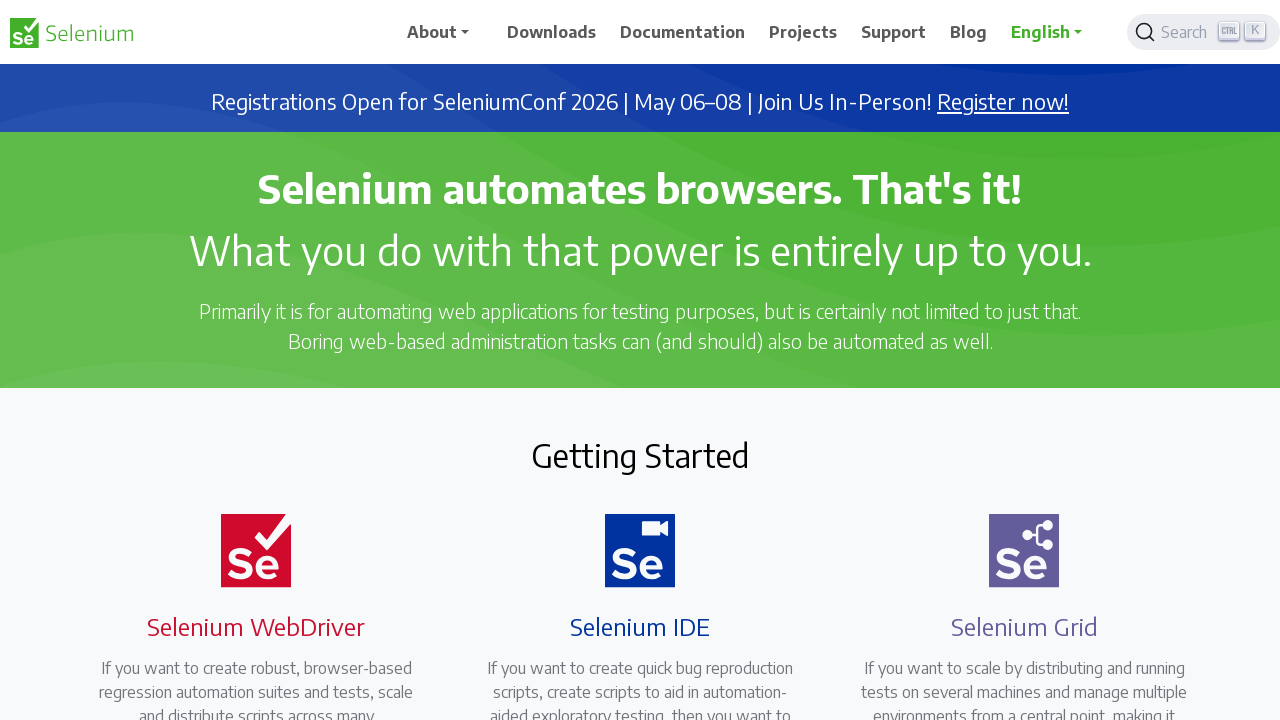

Stored reference to main page
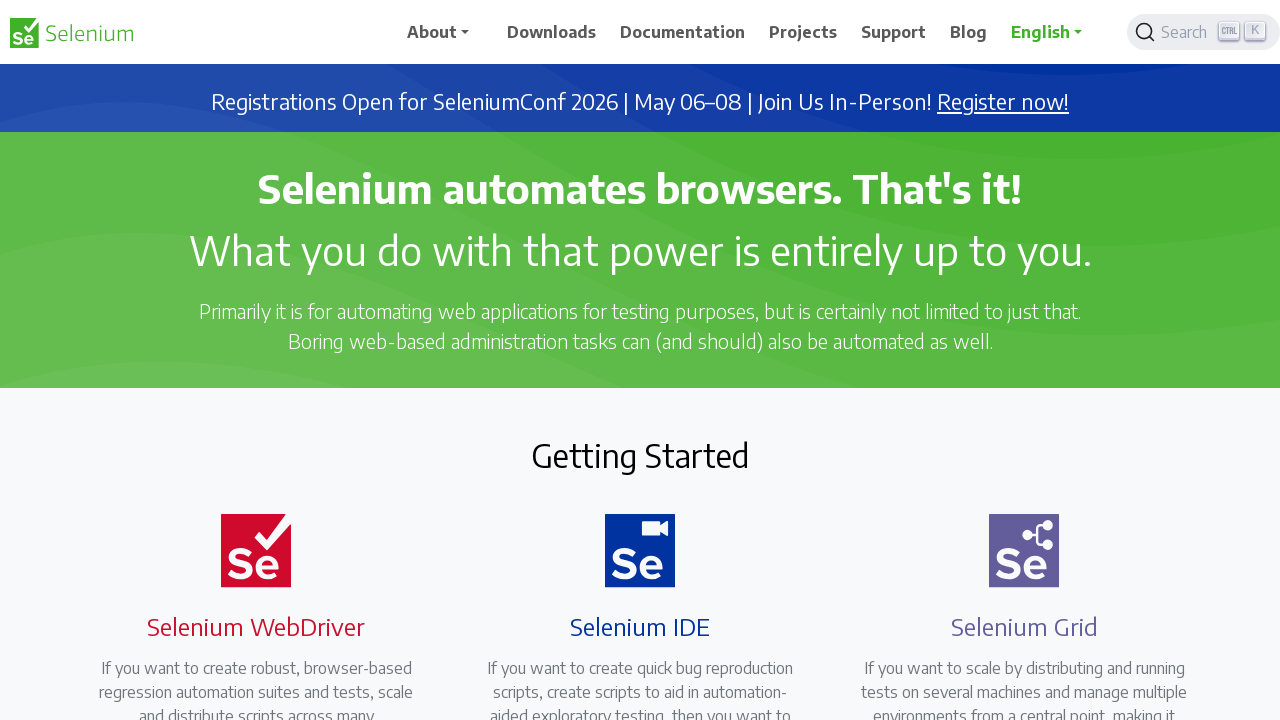

Located all links that open in new tabs
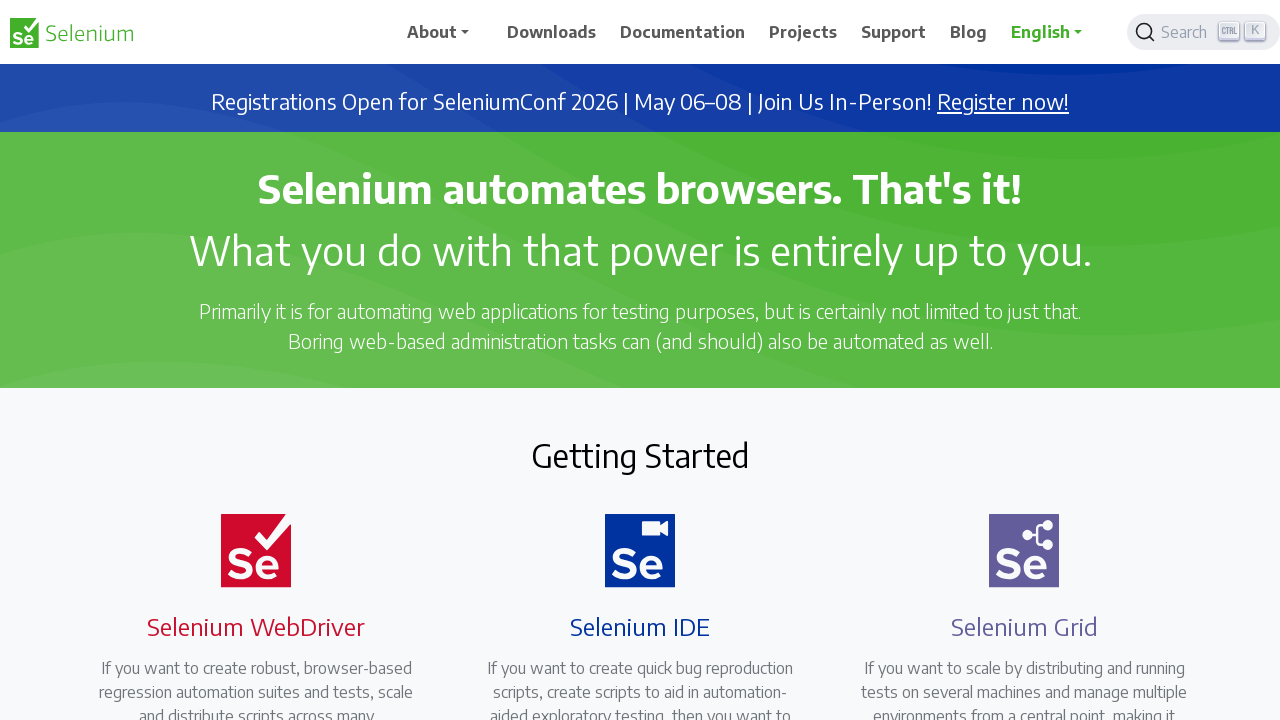

Clicked link to open in new tab at (1003, 102) on a[target='_blank'] >> nth=0
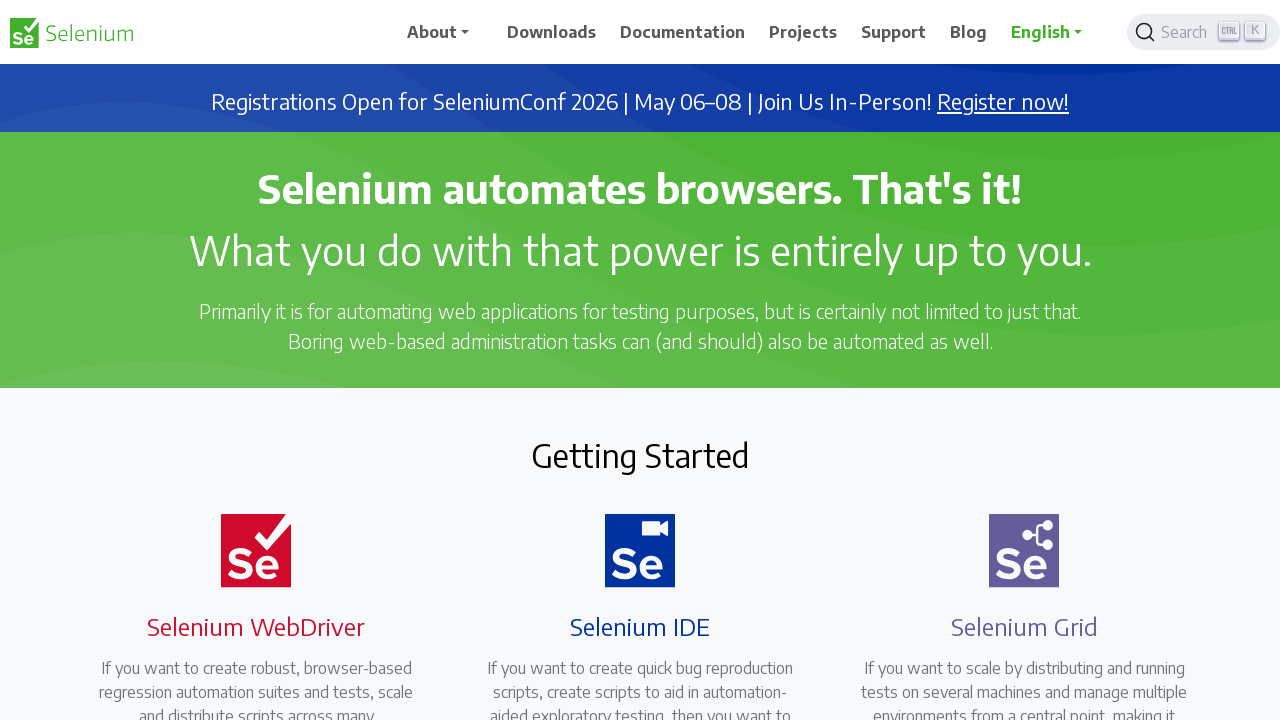

Waited for new tab to open
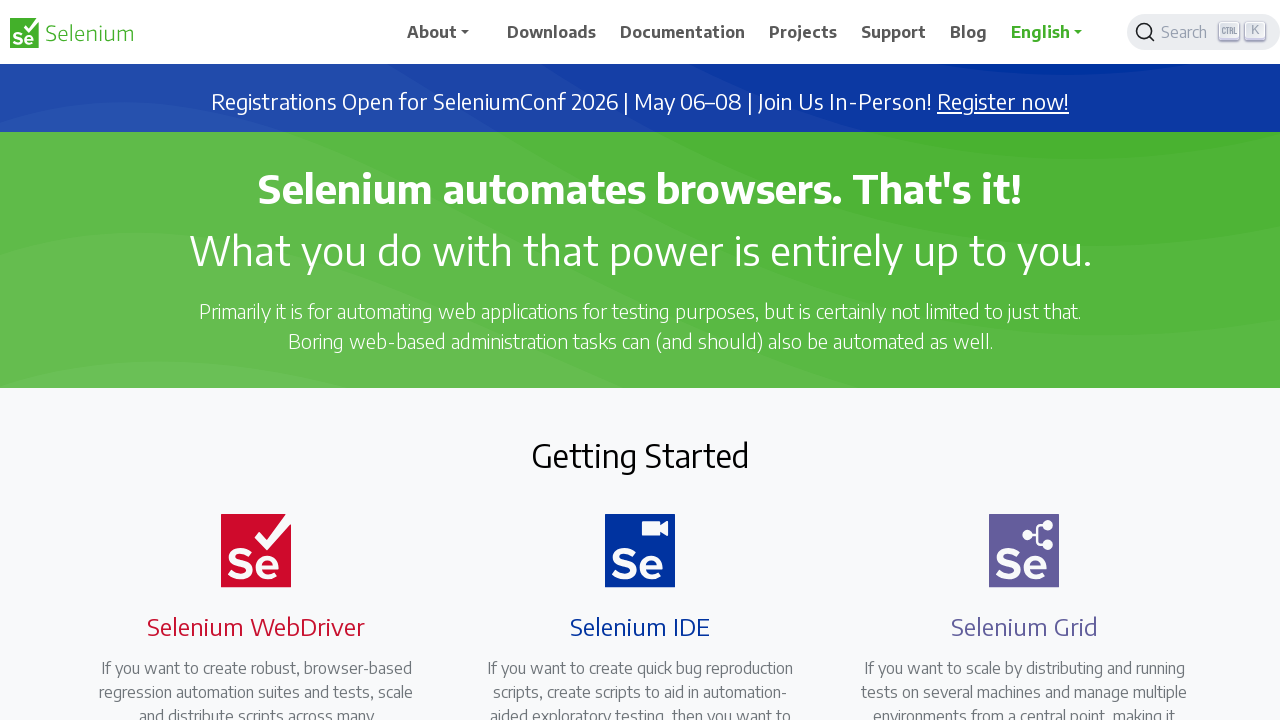

Clicked link to open in new tab at (687, 409) on a[target='_blank'] >> nth=1
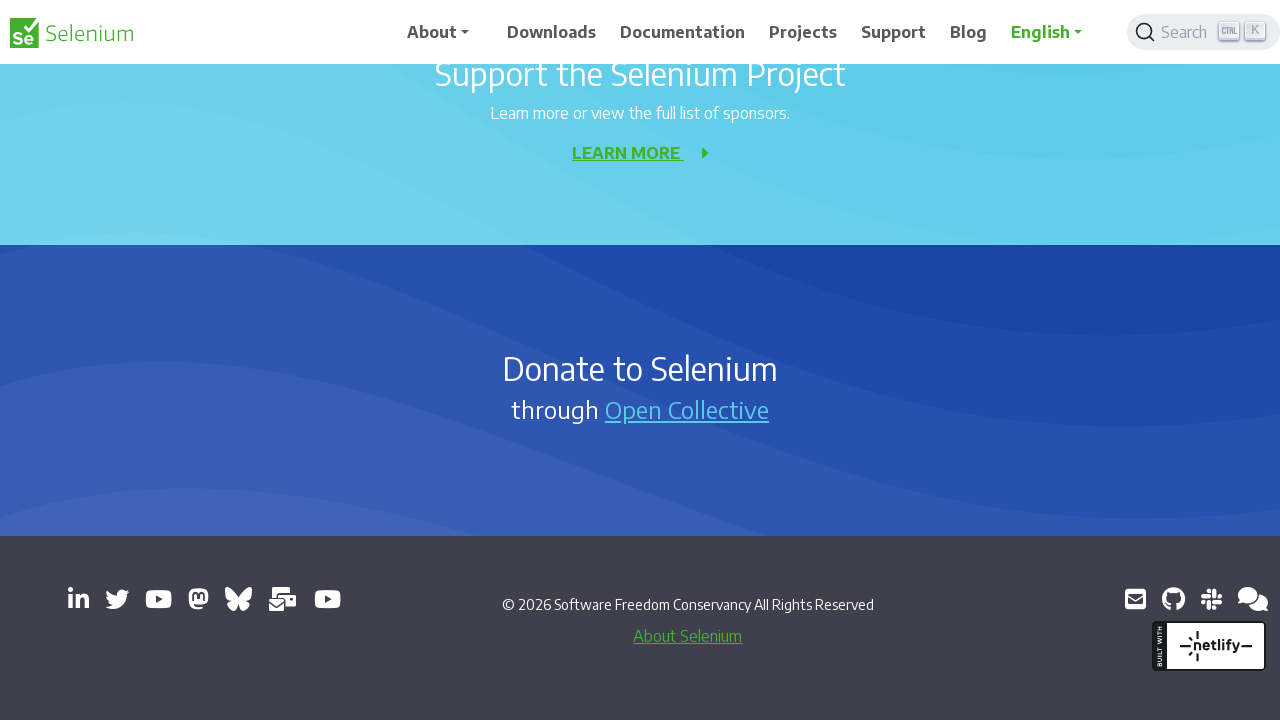

Waited for new tab to open
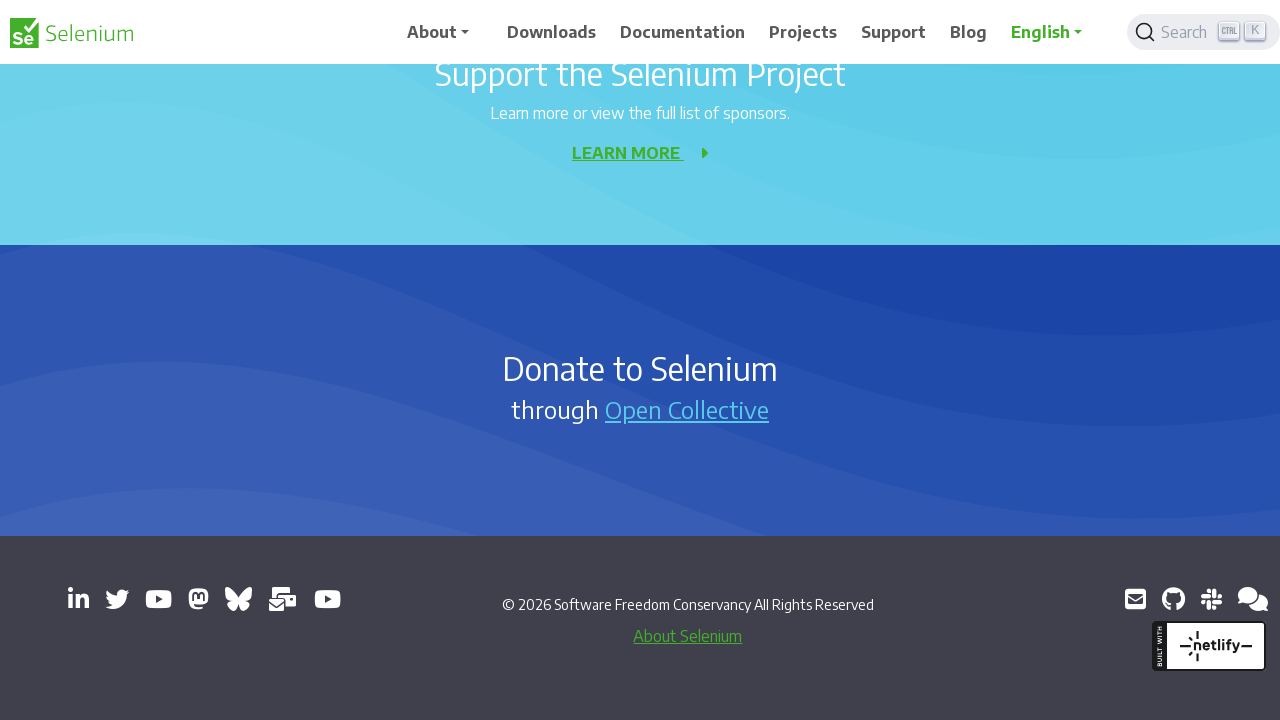

Clicked link to open in new tab at (78, 599) on a[target='_blank'] >> nth=2
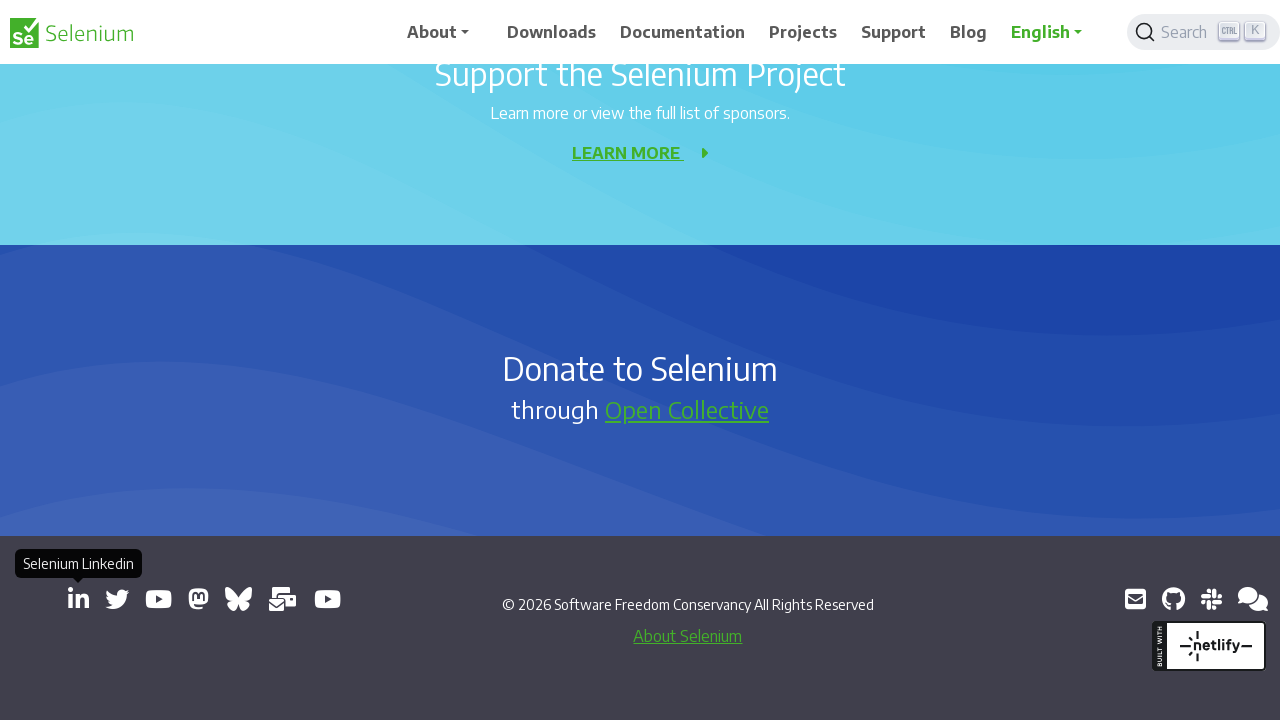

Waited for new tab to open
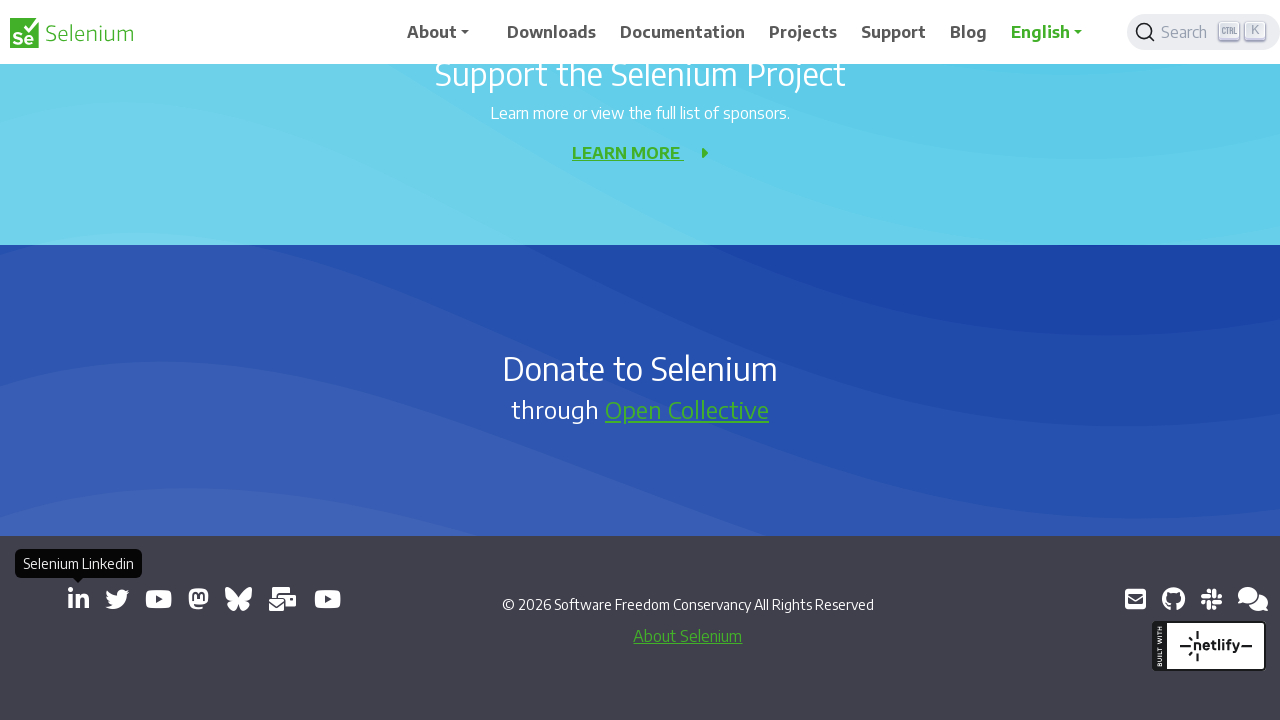

Clicked link to open in new tab at (117, 599) on a[target='_blank'] >> nth=3
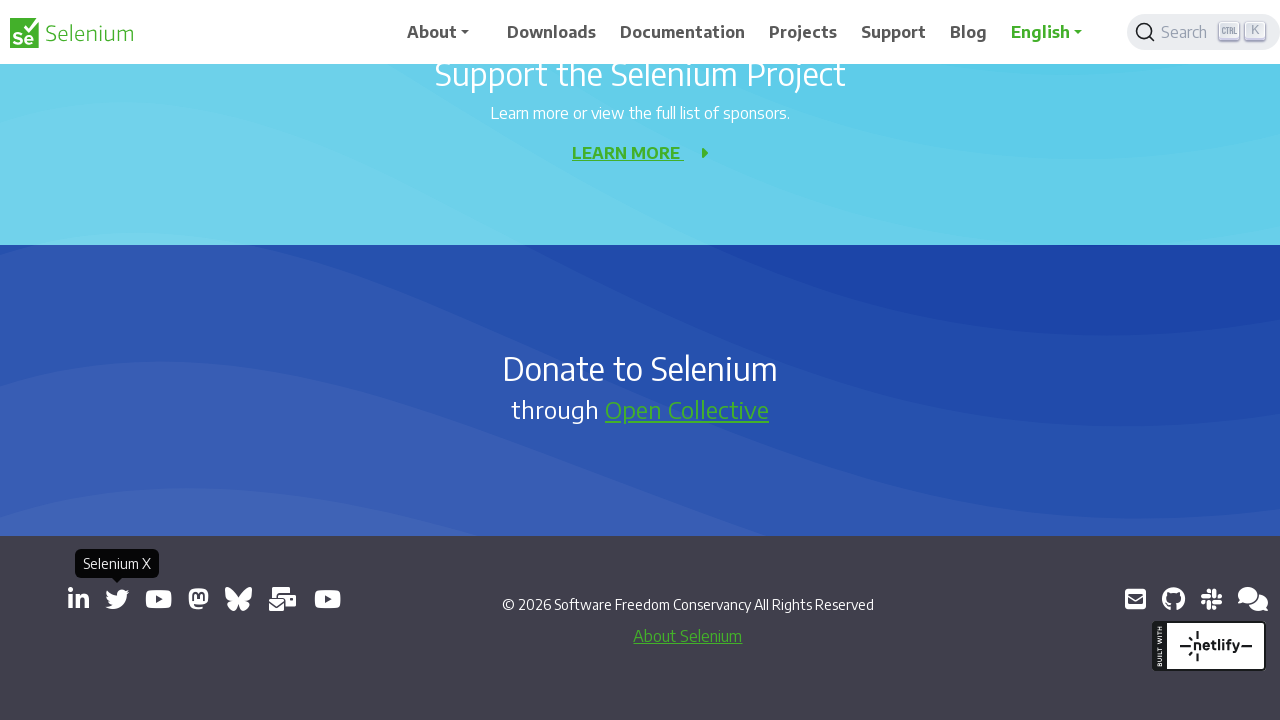

Waited for new tab to open
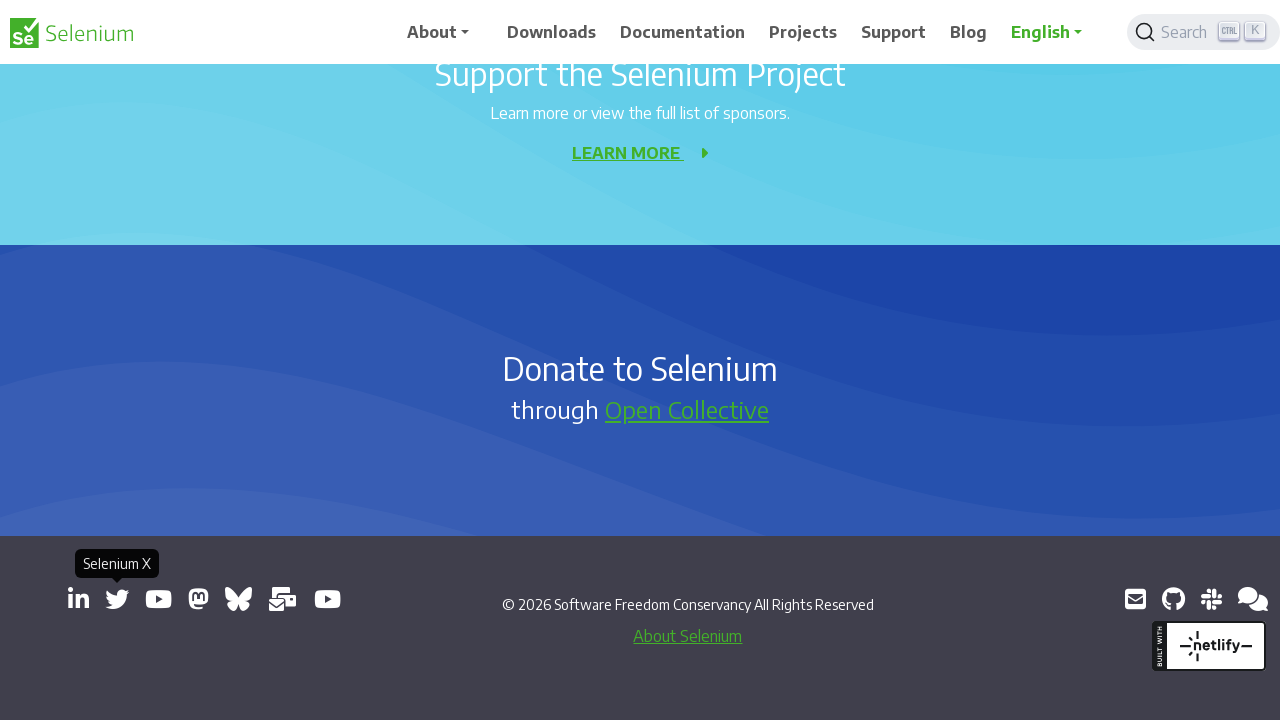

Clicked link to open in new tab at (158, 599) on a[target='_blank'] >> nth=4
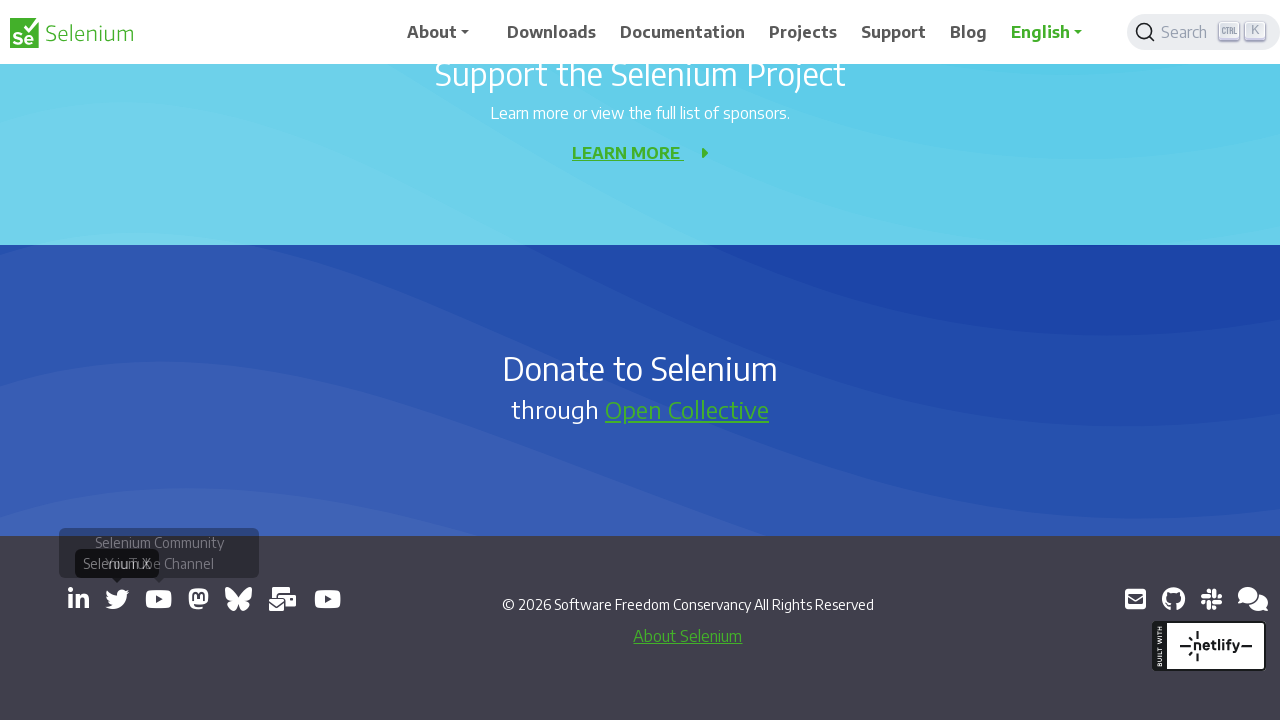

Waited for new tab to open
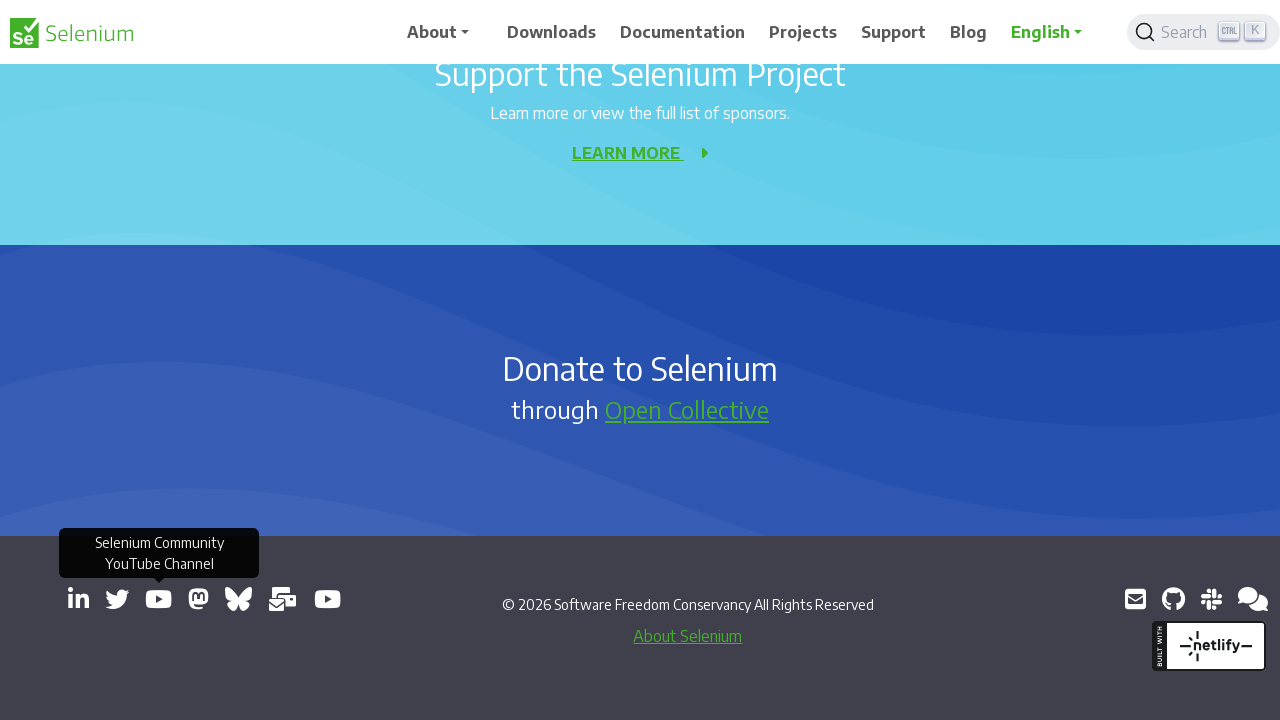

Clicked link to open in new tab at (198, 599) on a[target='_blank'] >> nth=5
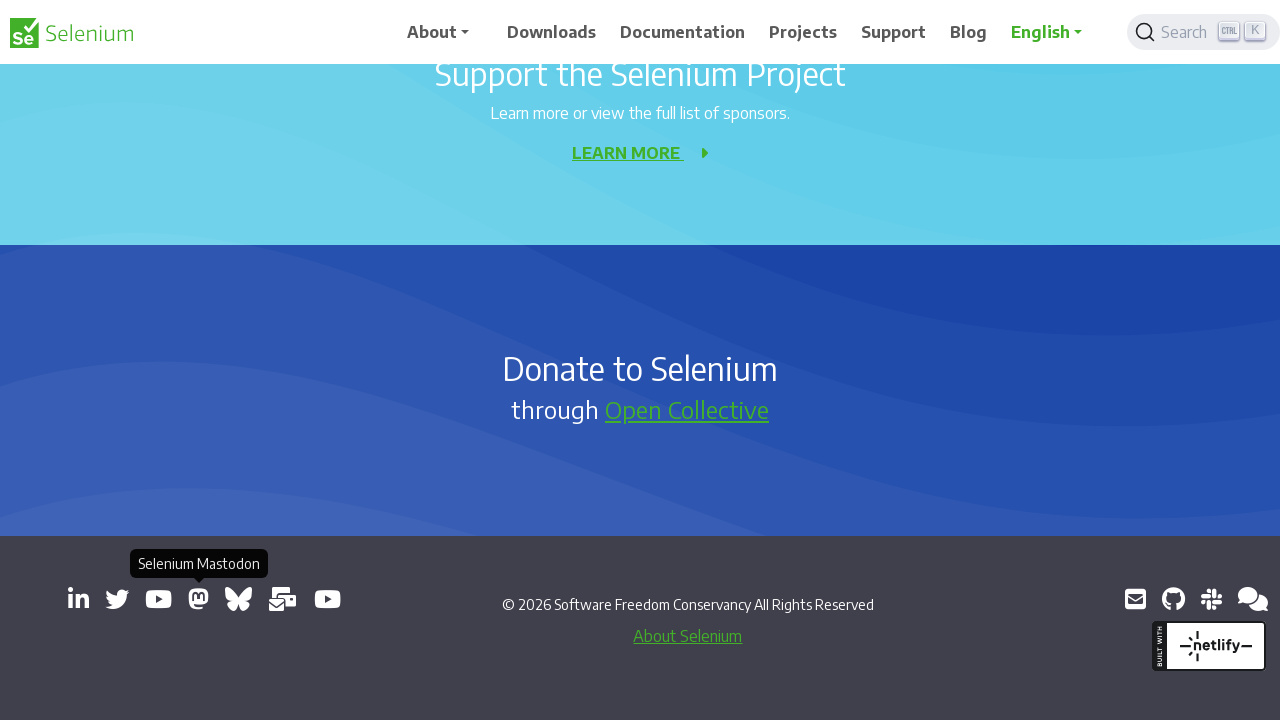

Waited for new tab to open
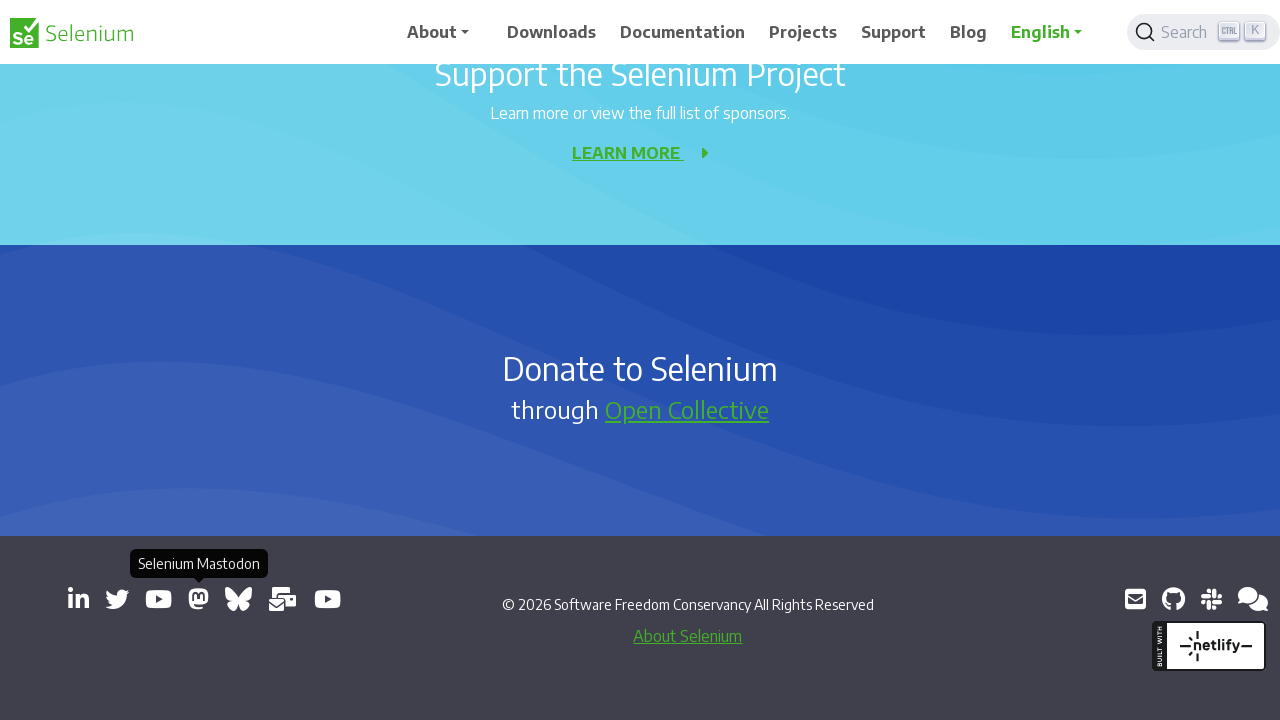

Clicked link to open in new tab at (238, 599) on a[target='_blank'] >> nth=6
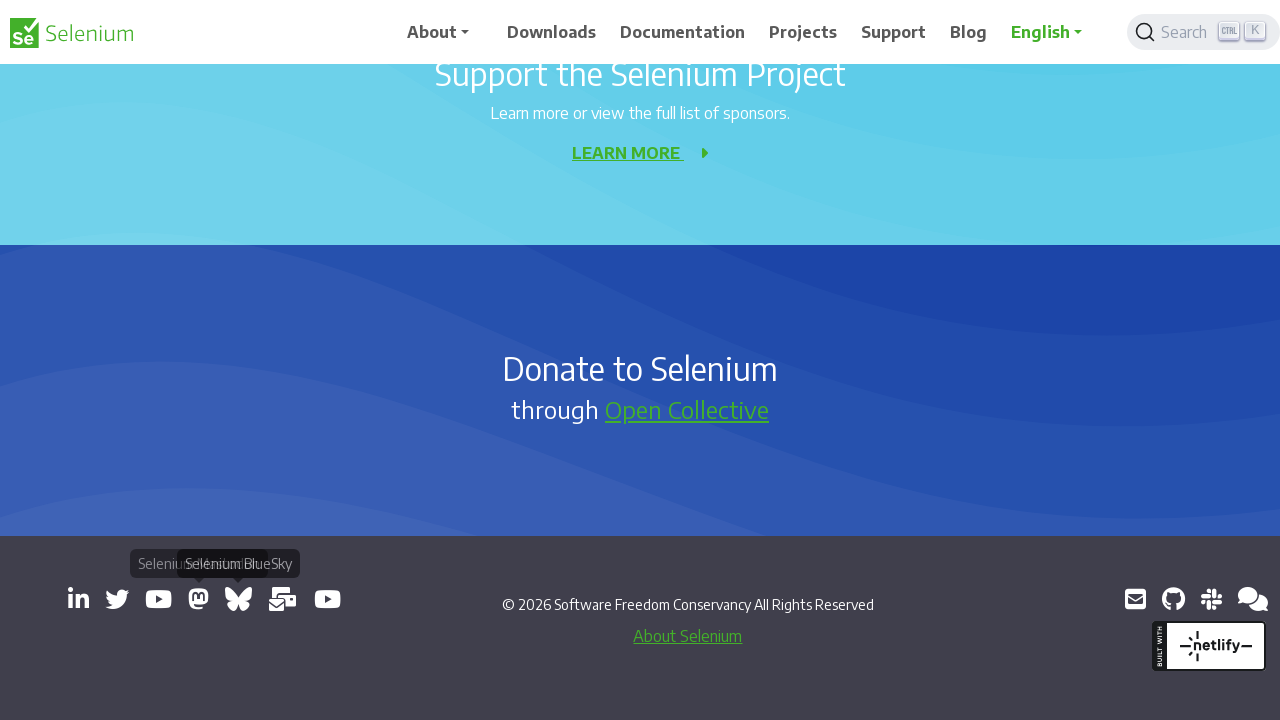

Waited for new tab to open
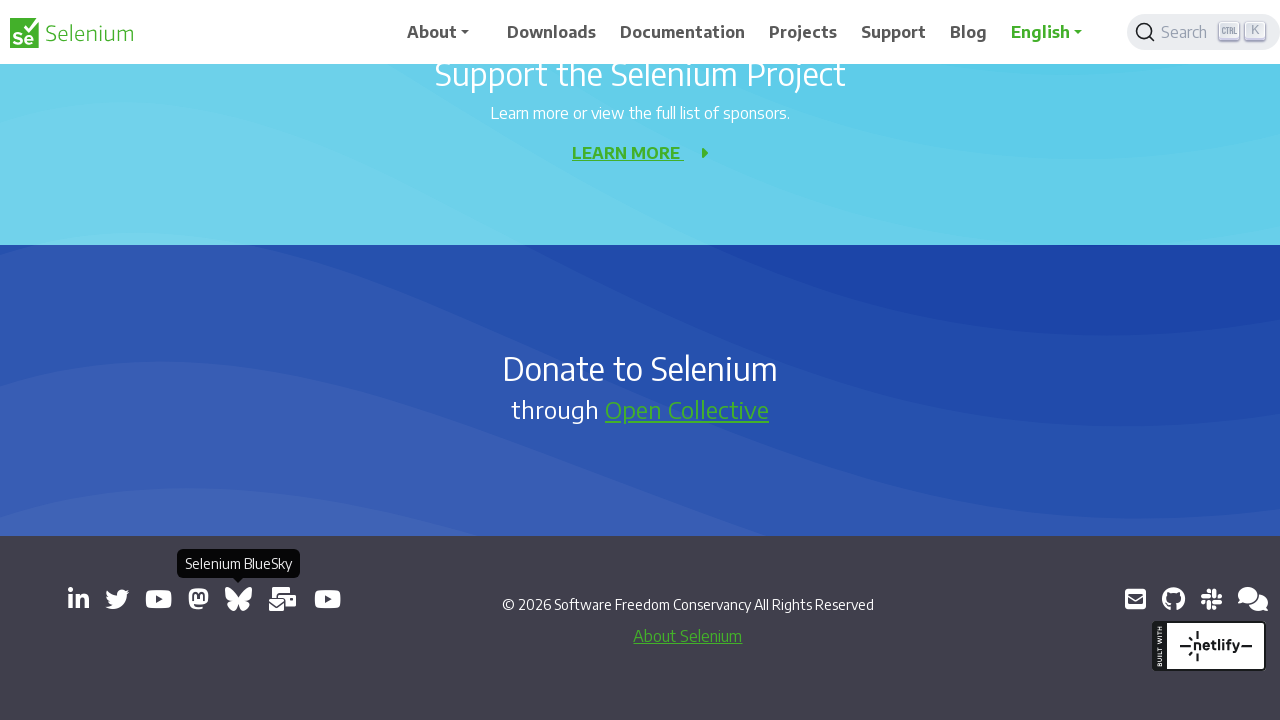

Clicked link to open in new tab at (283, 599) on a[target='_blank'] >> nth=7
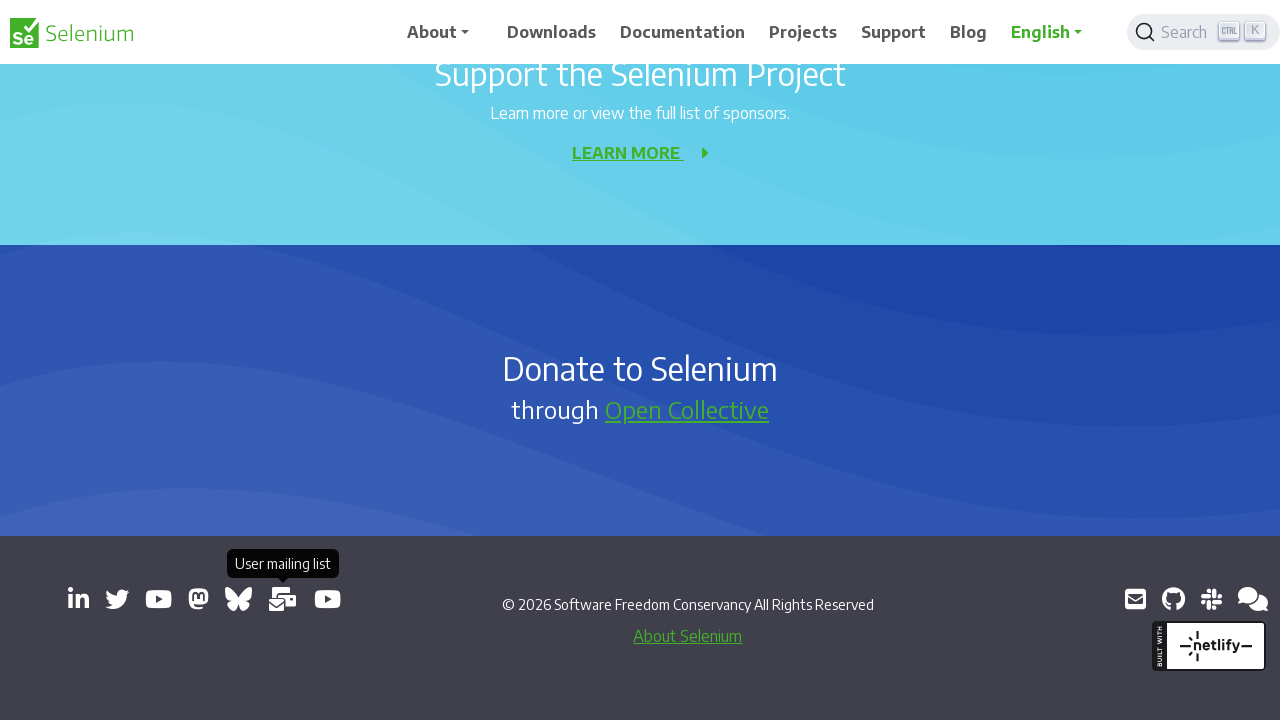

Waited for new tab to open
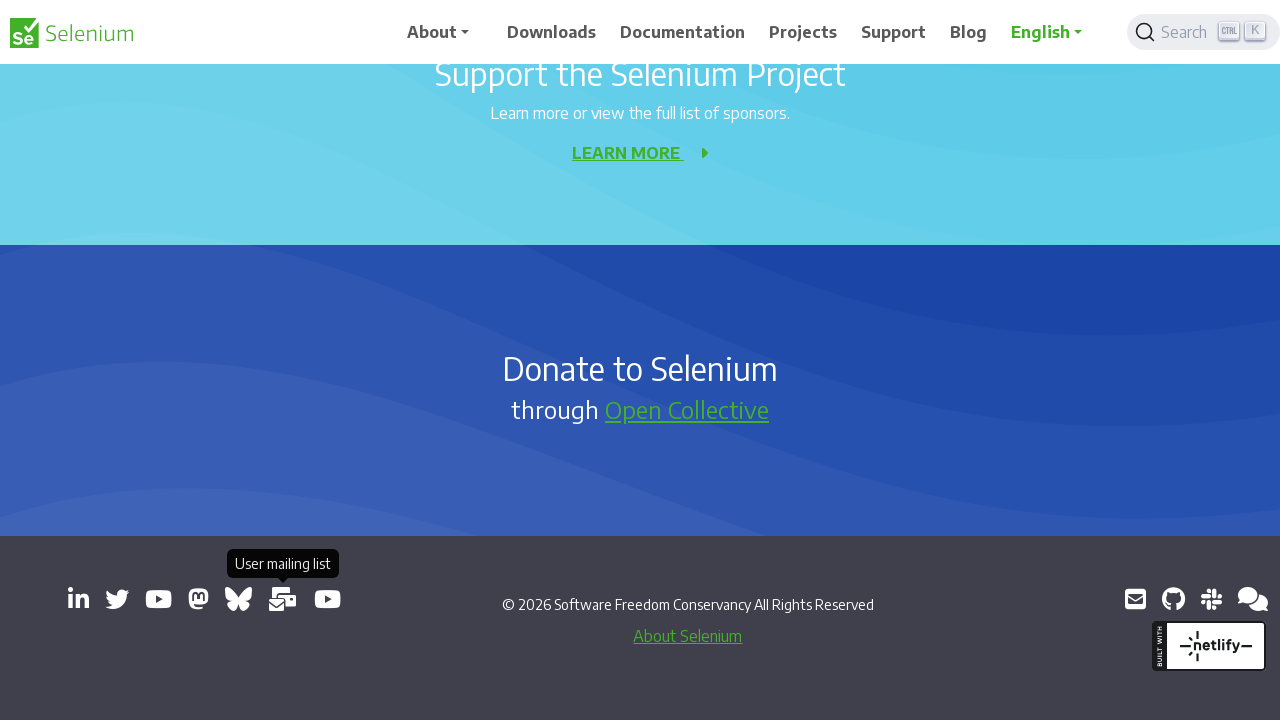

Clicked link to open in new tab at (328, 599) on a[target='_blank'] >> nth=8
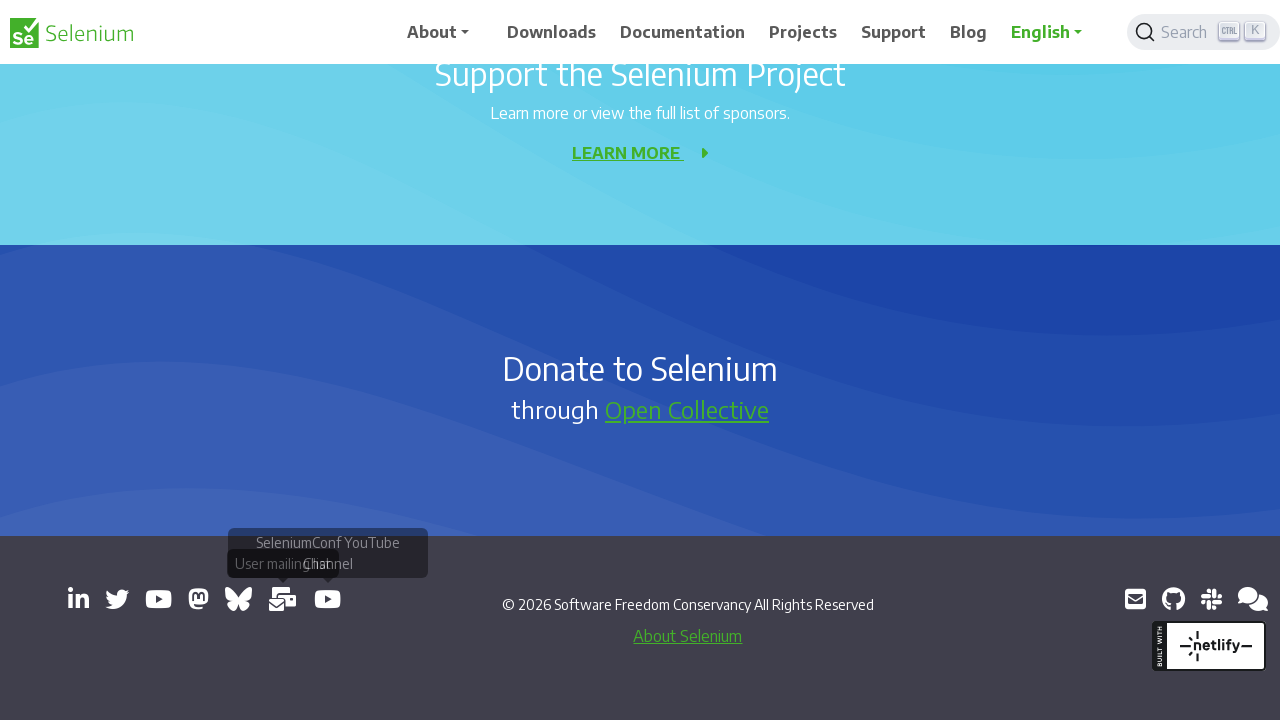

Waited for new tab to open
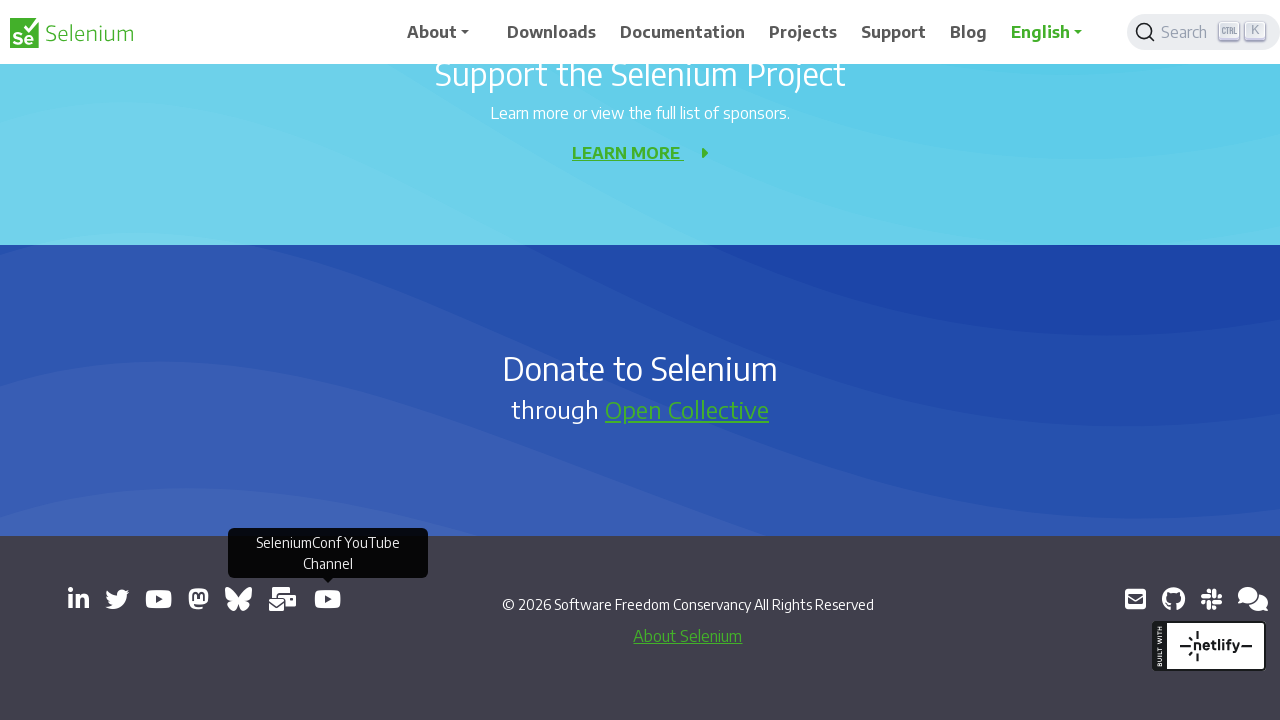

Clicked link to open in new tab at (1135, 599) on a[target='_blank'] >> nth=9
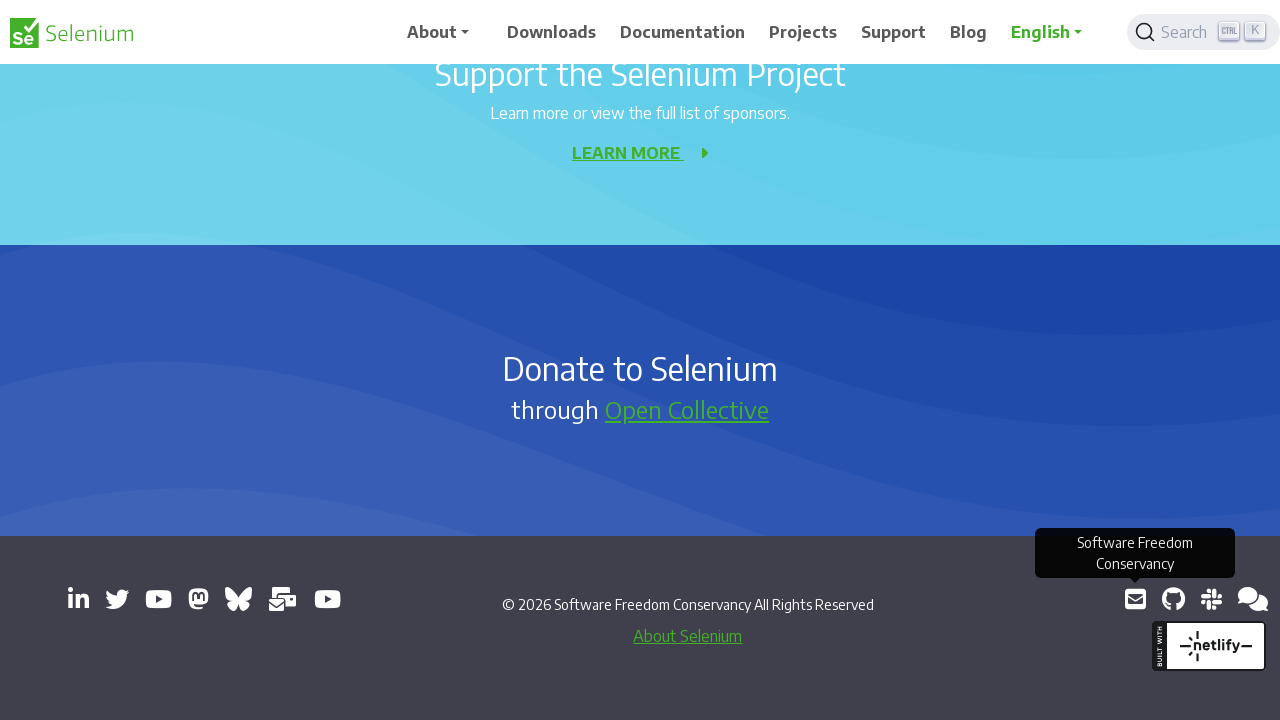

Waited for new tab to open
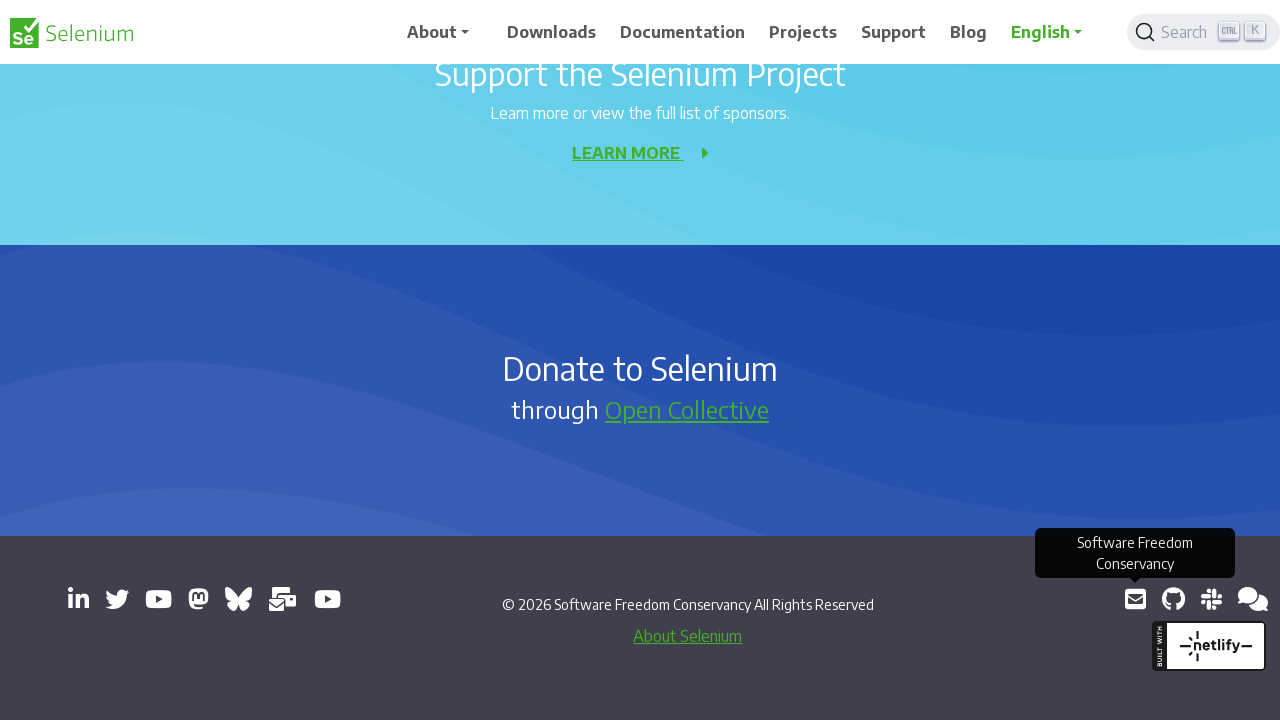

Clicked link to open in new tab at (1173, 599) on a[target='_blank'] >> nth=10
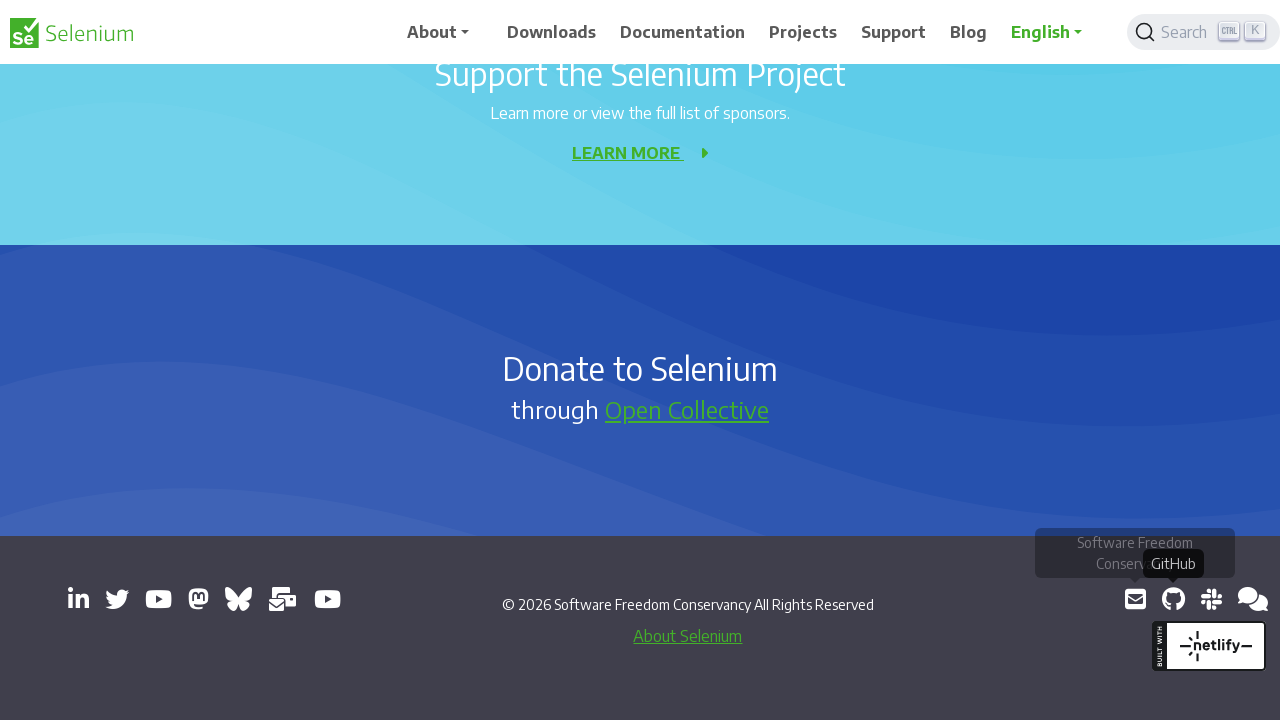

Waited for new tab to open
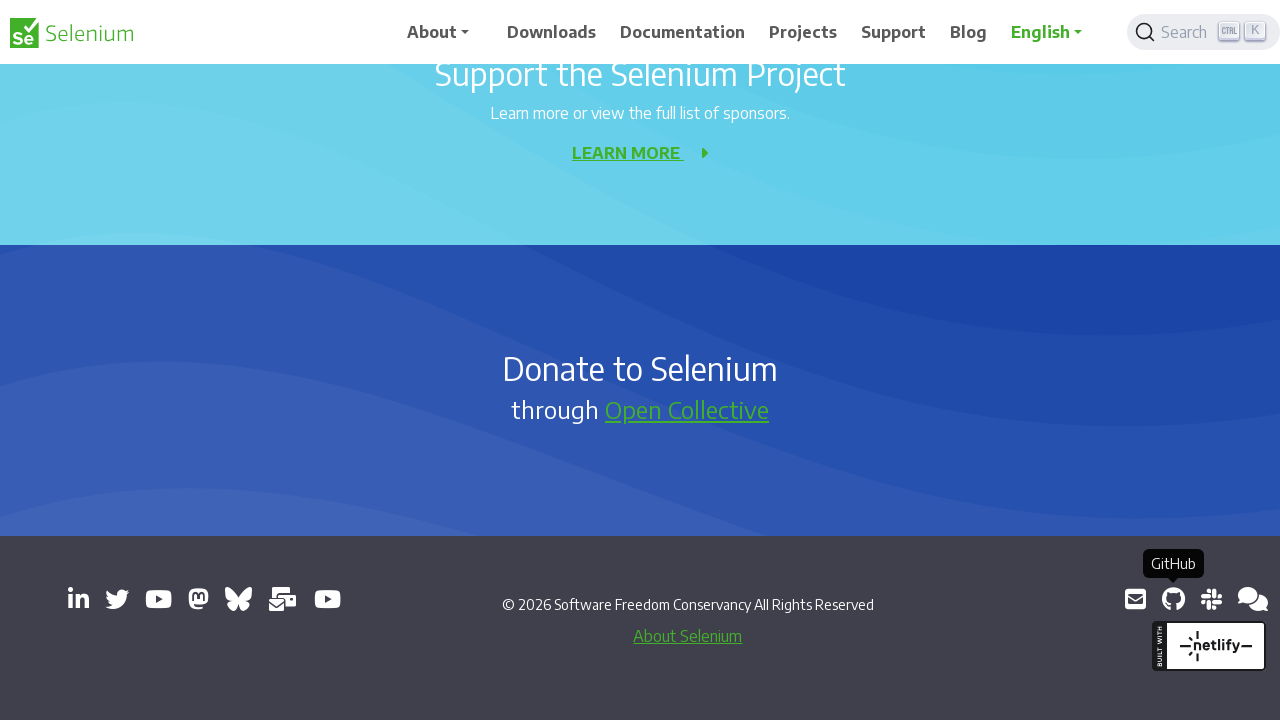

Clicked link to open in new tab at (1211, 599) on a[target='_blank'] >> nth=11
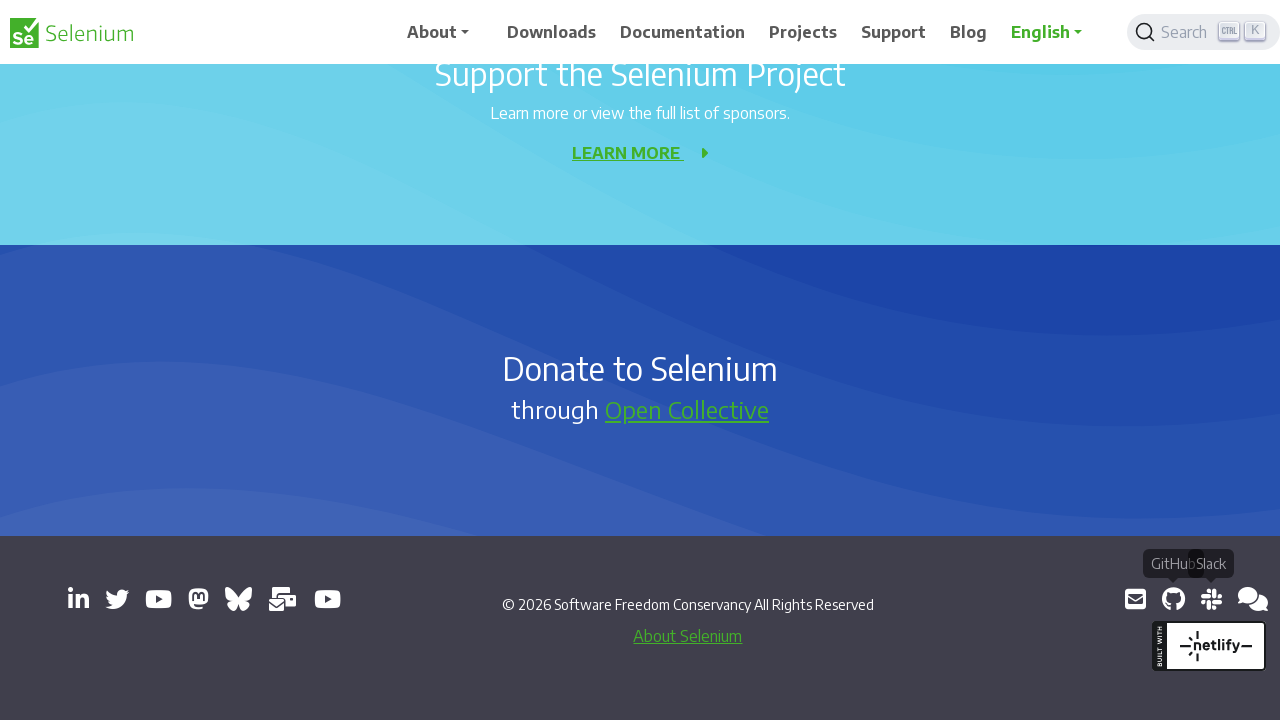

Waited for new tab to open
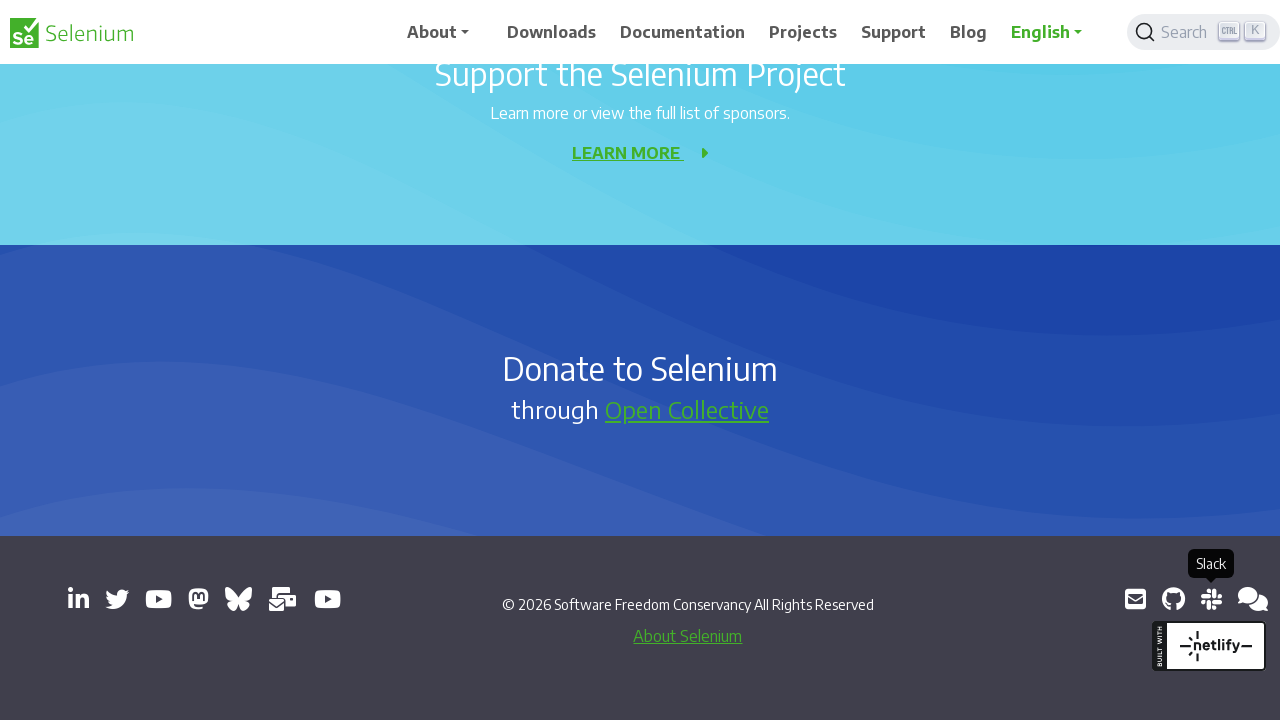

Clicked link to open in new tab at (1253, 599) on a[target='_blank'] >> nth=12
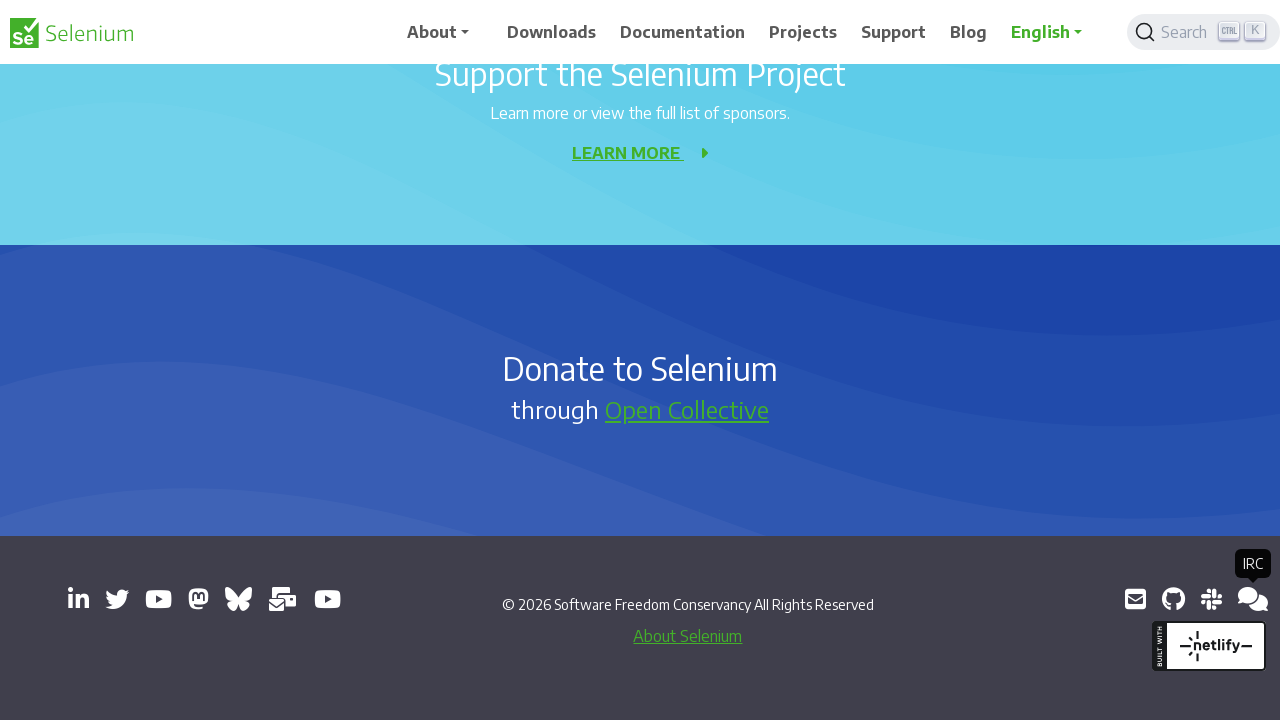

Waited for new tab to open
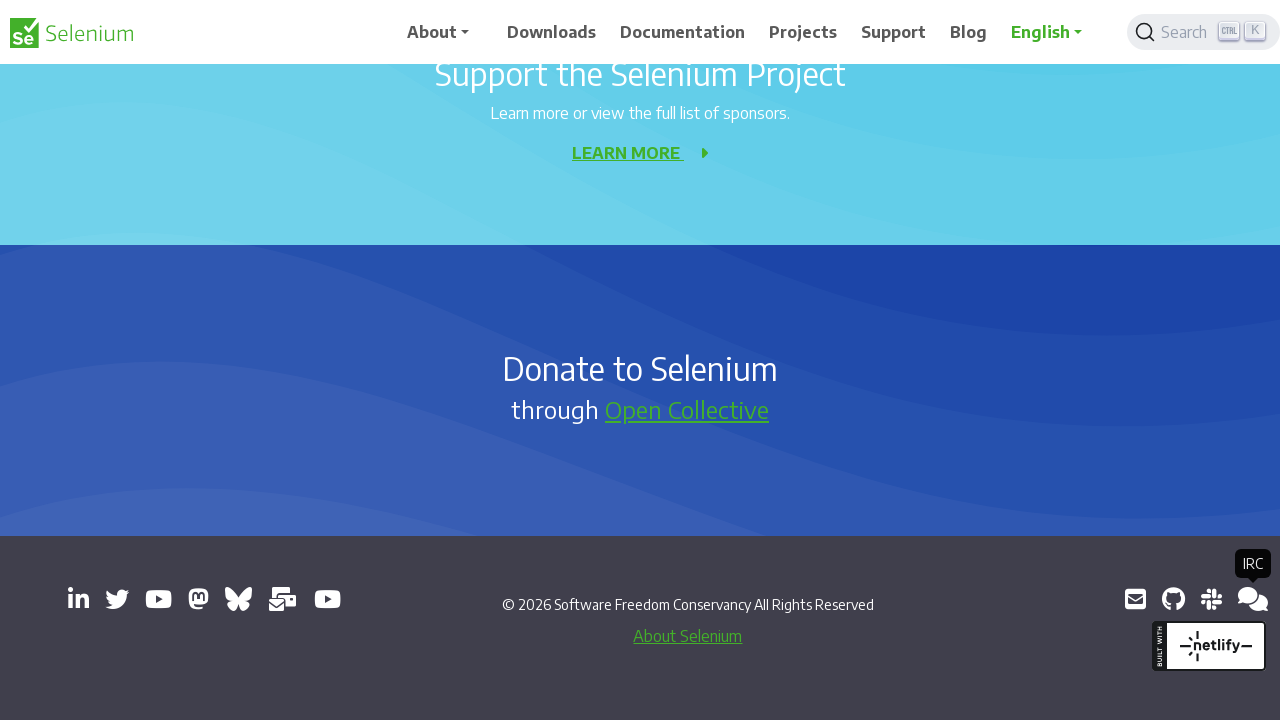

Clicked link to open in new tab at (1248, 599) on a[target='_blank'] >> nth=13
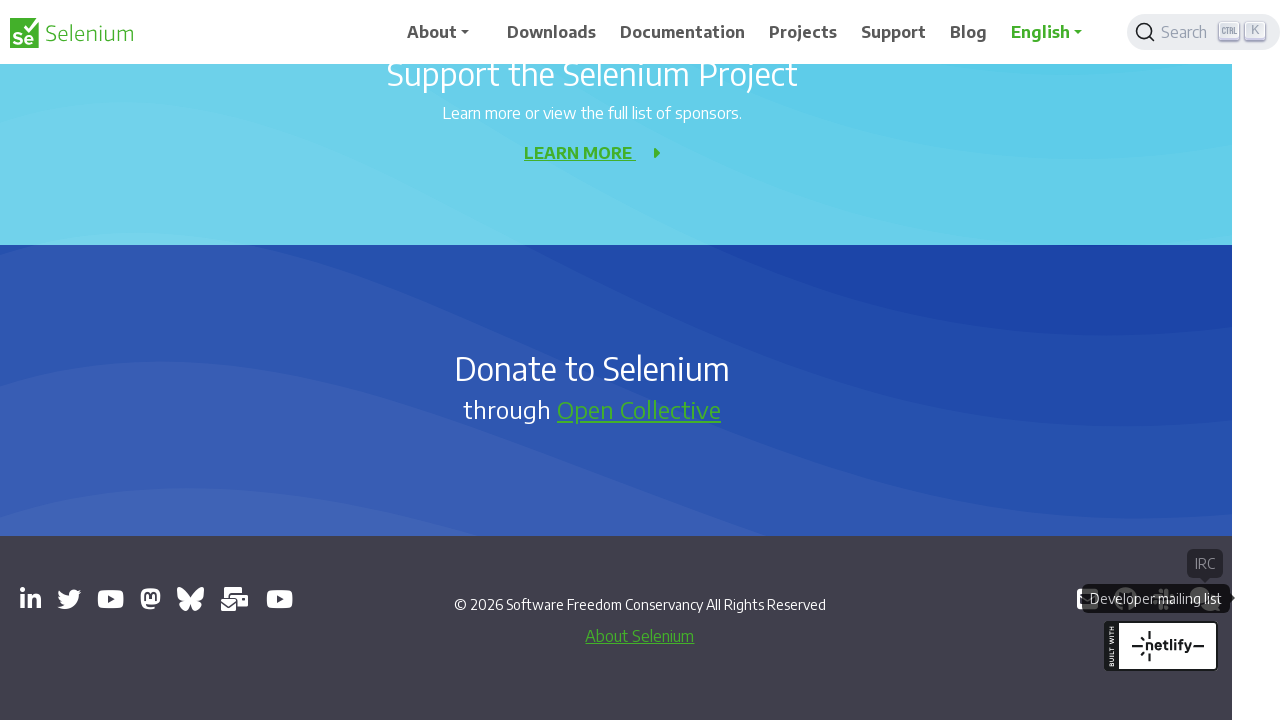

Waited for new tab to open
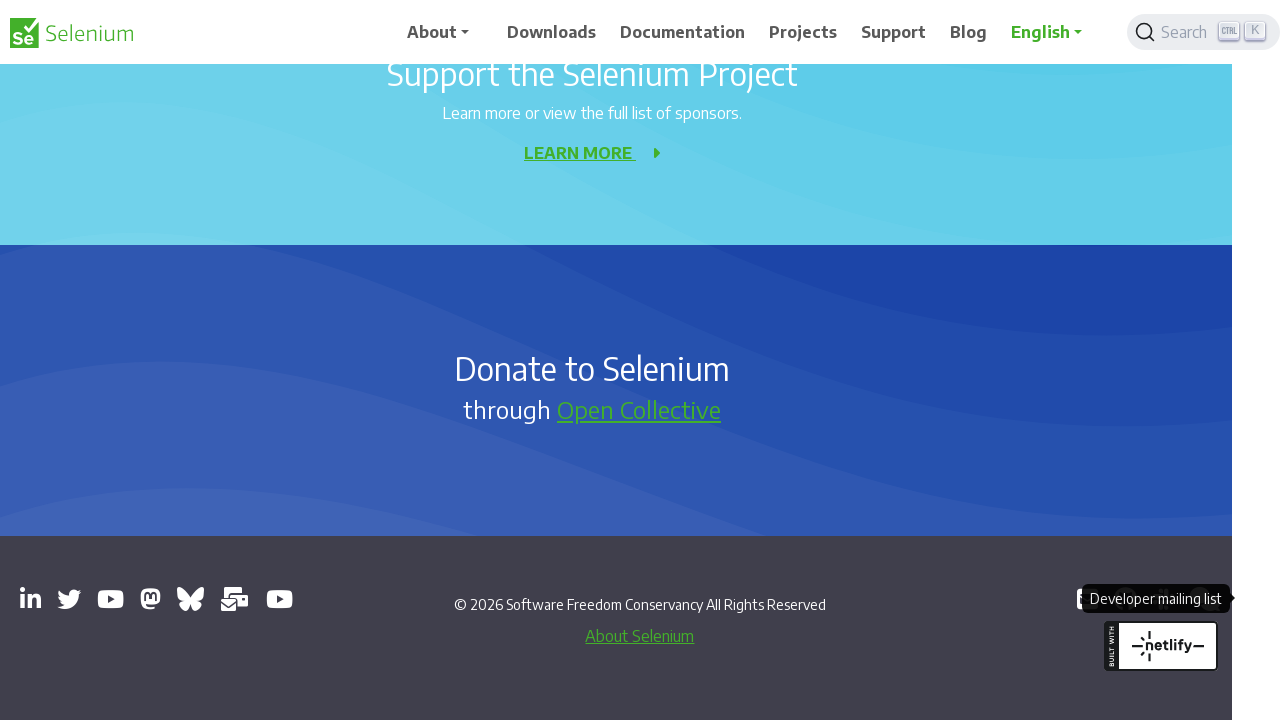

Retrieved all open pages from context
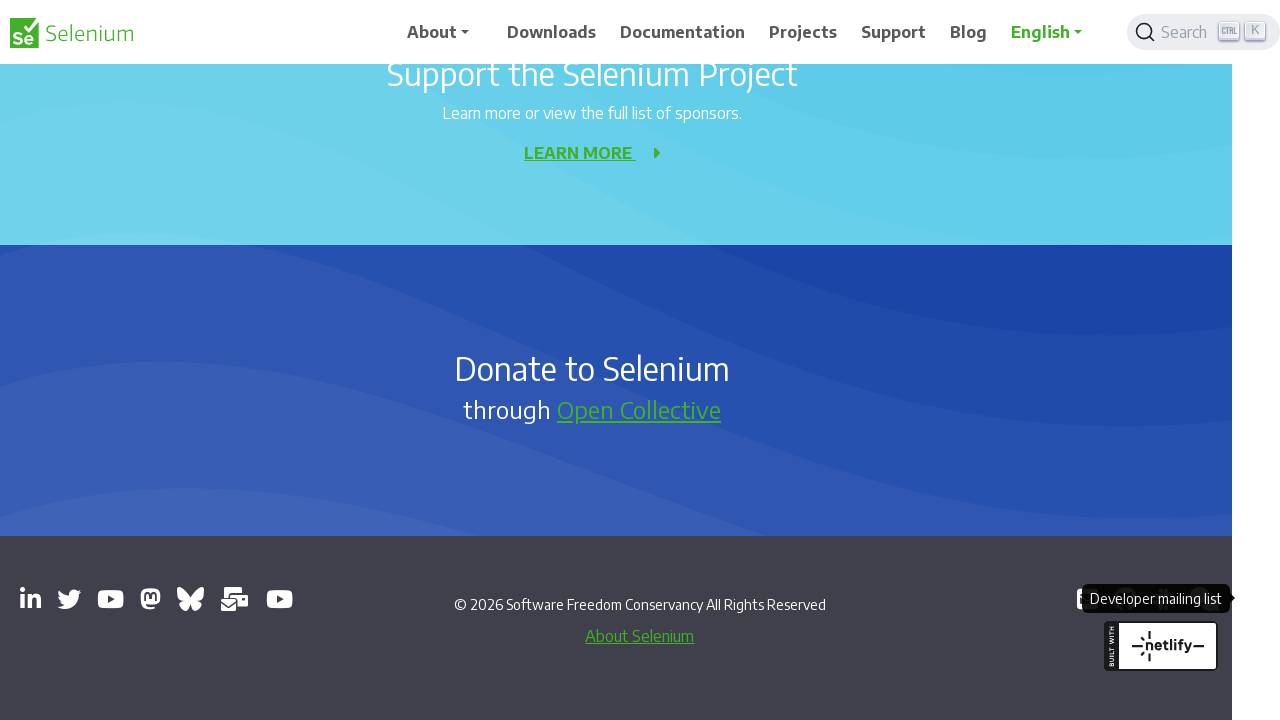

Closing page: https://seleniumconf.com/register/?utm_medium=Referral&utm_source=selenium.dev&utm_campaign=register
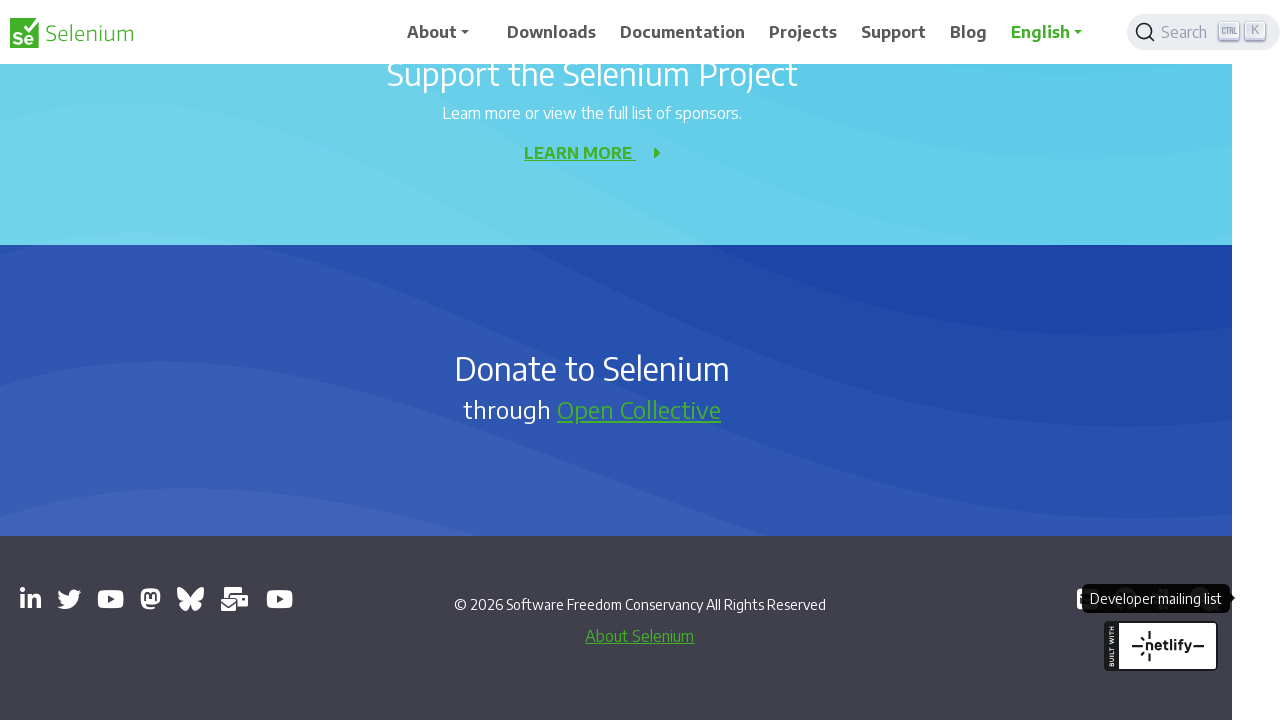

Closed new tab/window
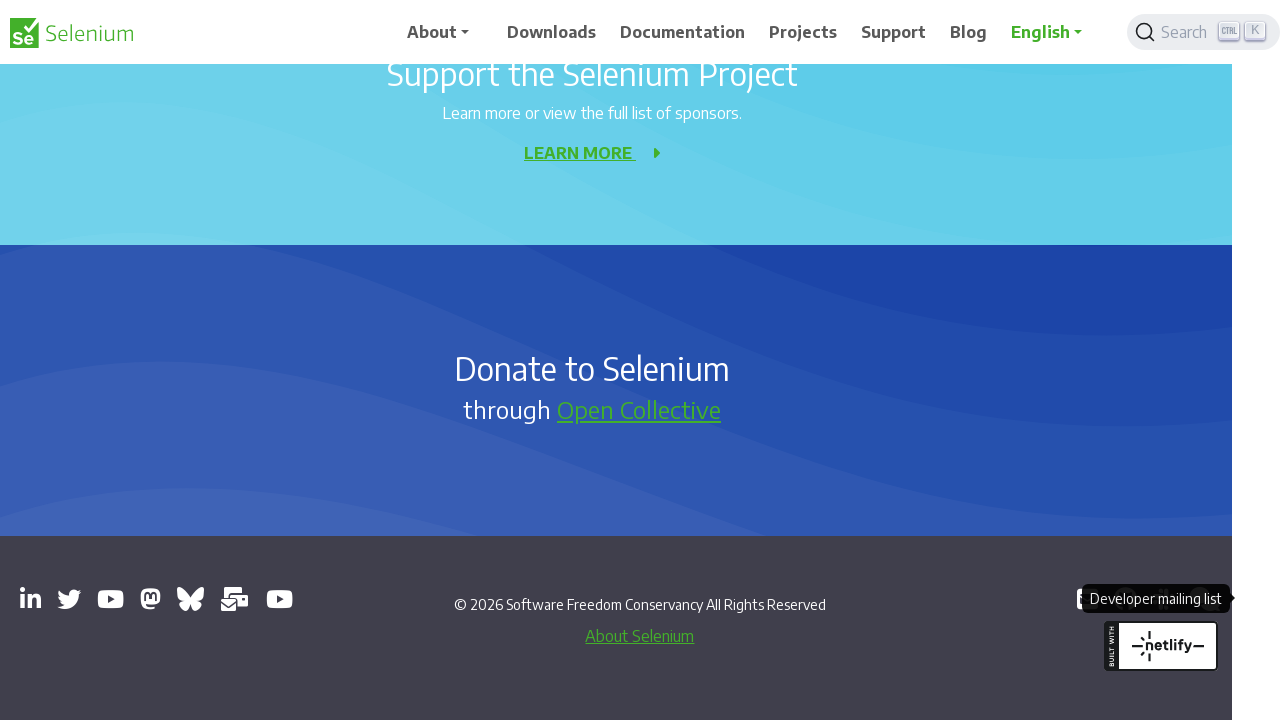

Waited for tab closure to complete
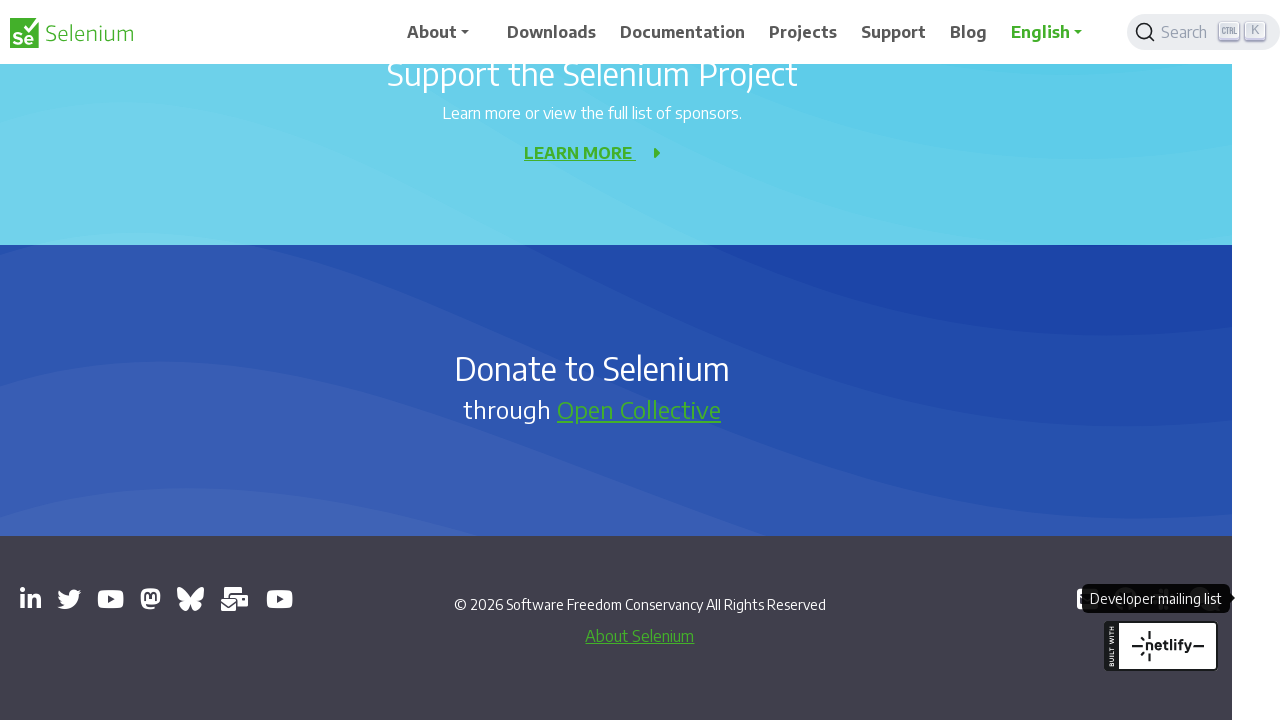

Closing page: chrome-error://chromewebdata/
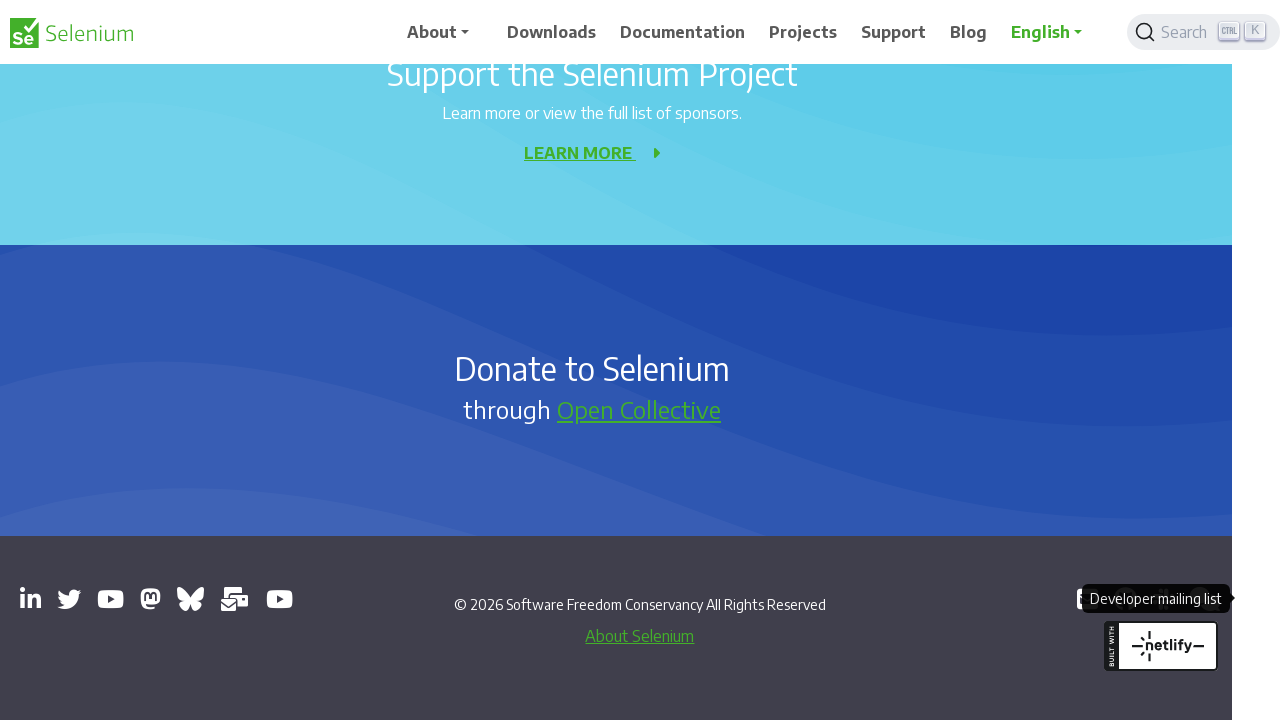

Closed new tab/window
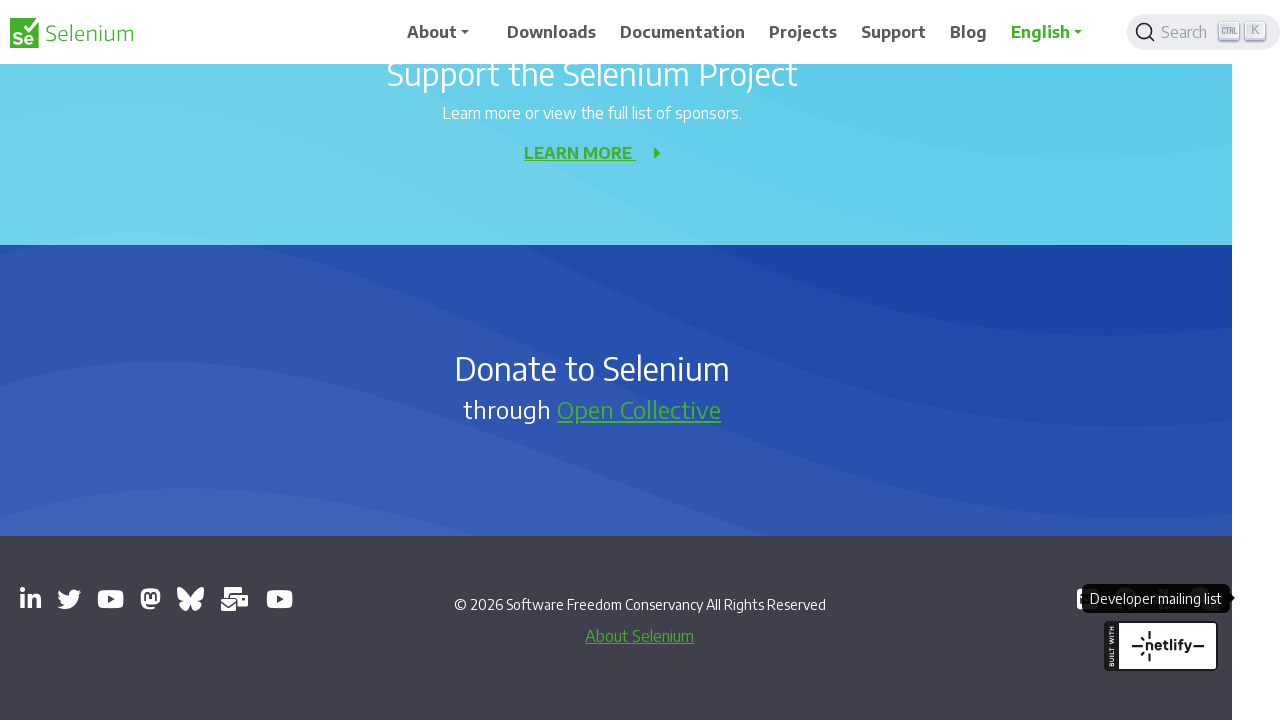

Waited for tab closure to complete
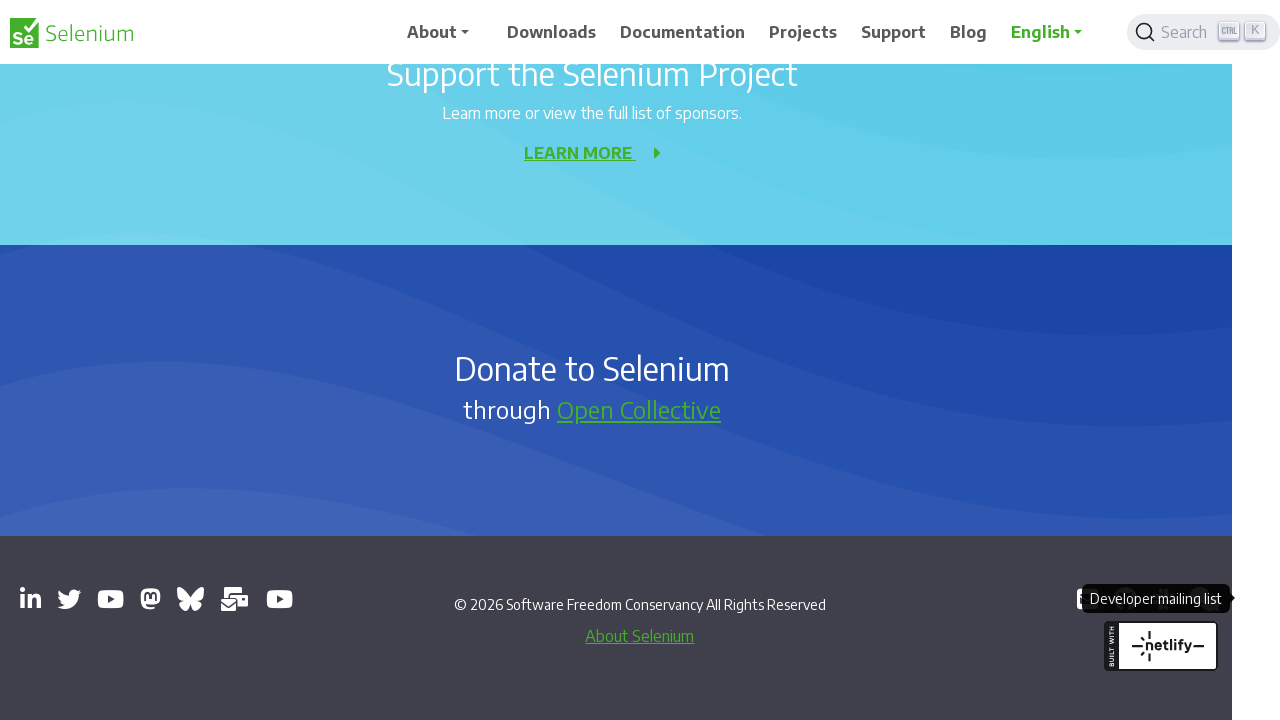

Closing page: chrome-error://chromewebdata/
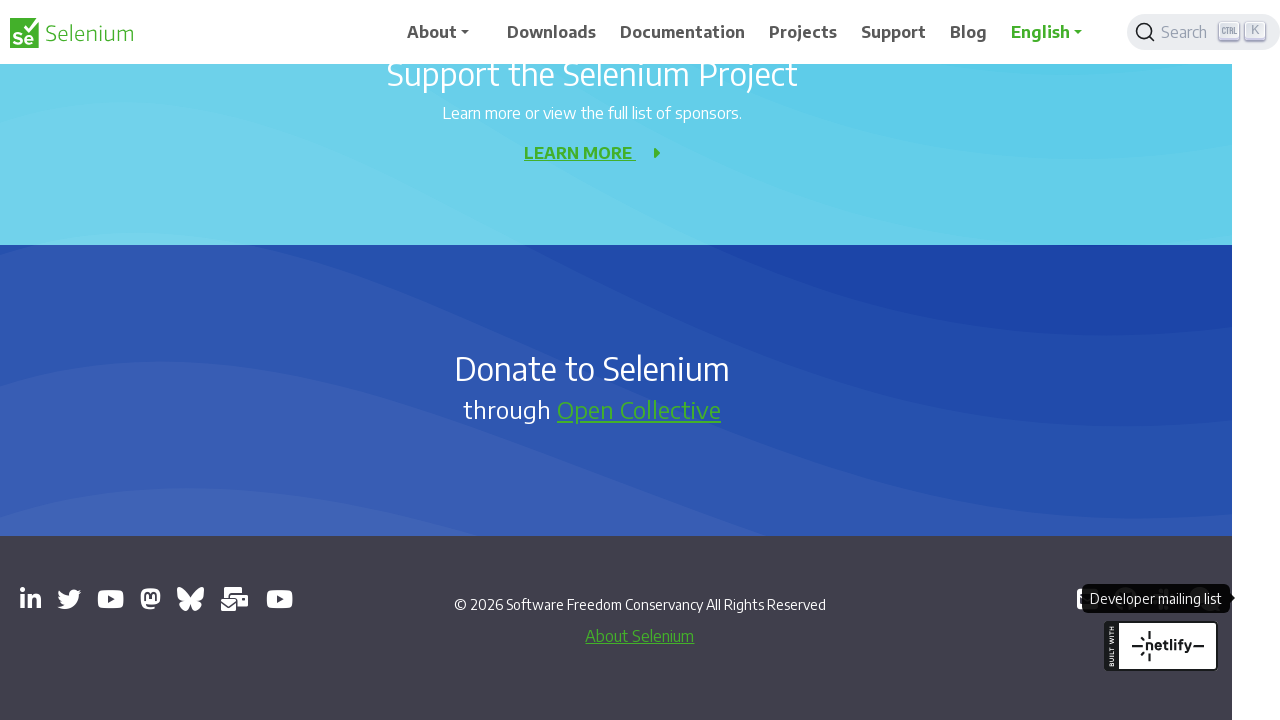

Closed new tab/window
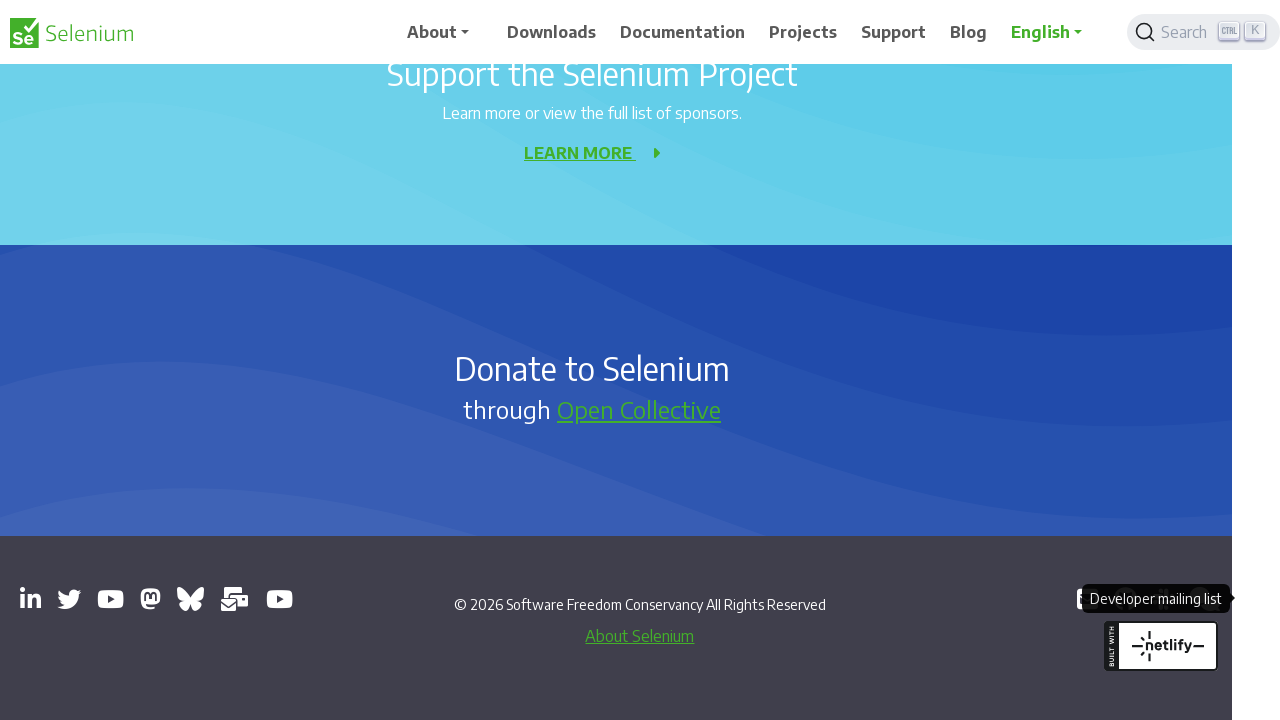

Waited for tab closure to complete
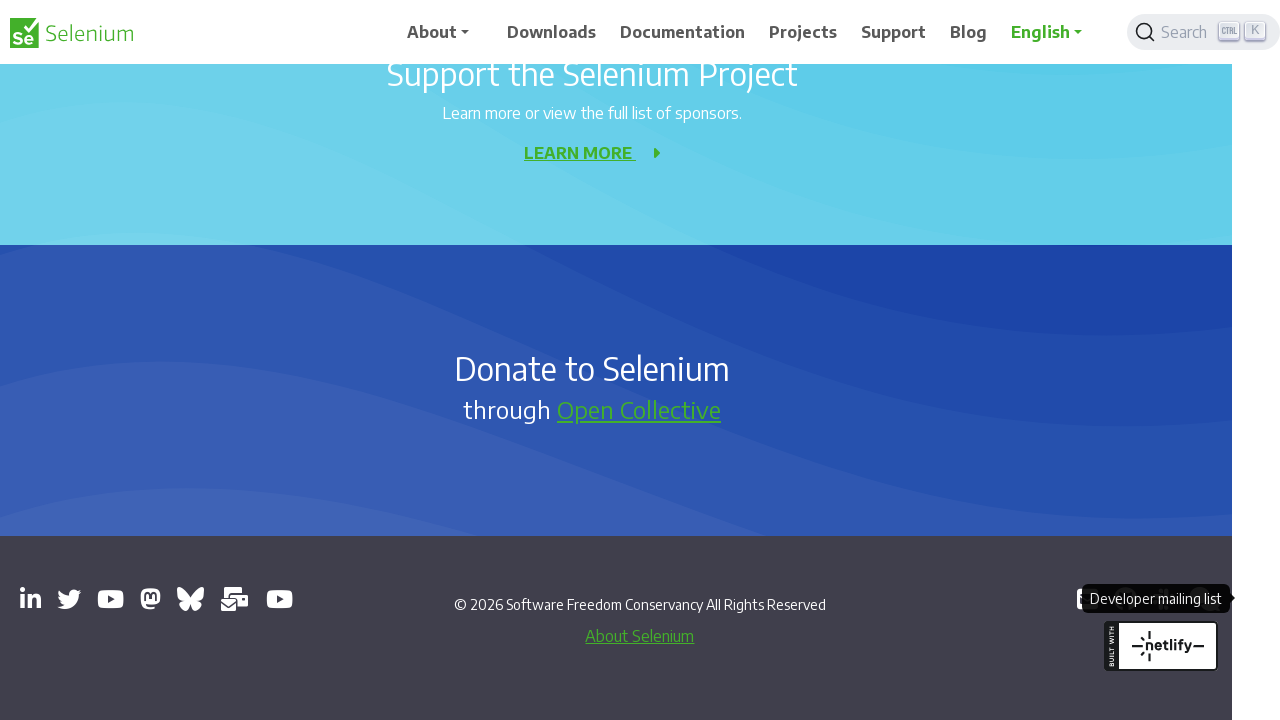

Closing page: chrome-error://chromewebdata/
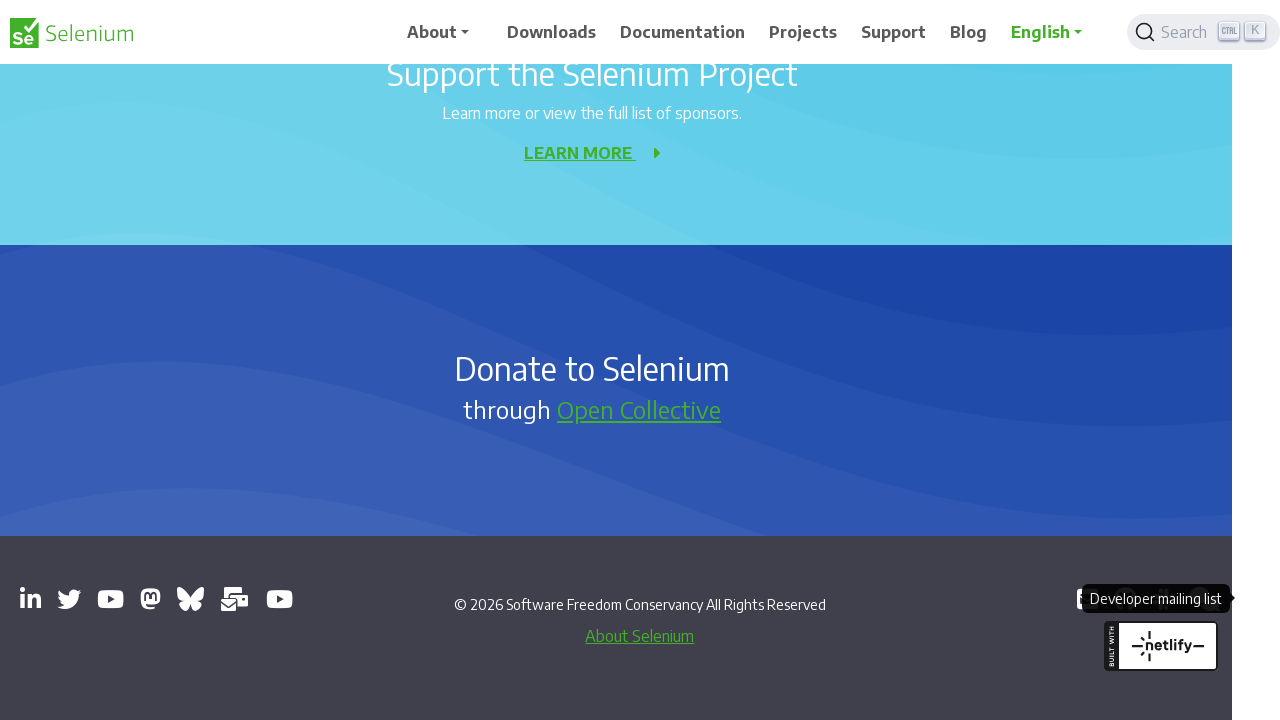

Closed new tab/window
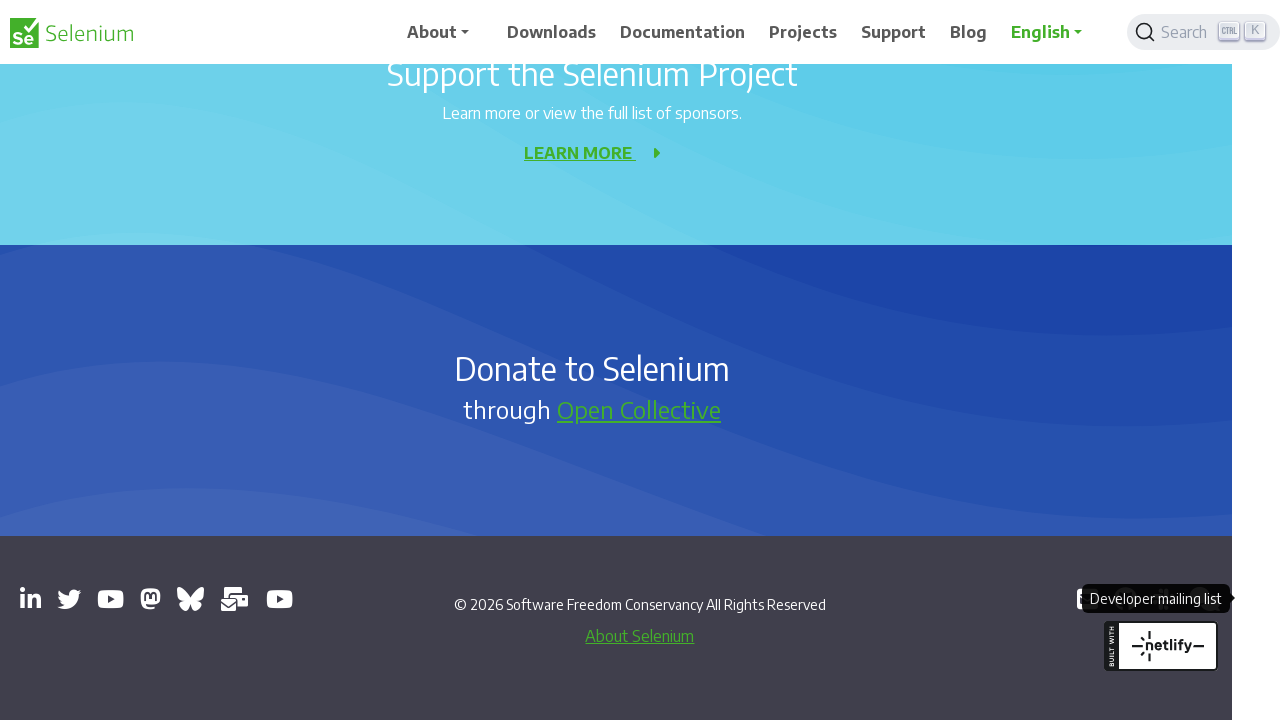

Waited for tab closure to complete
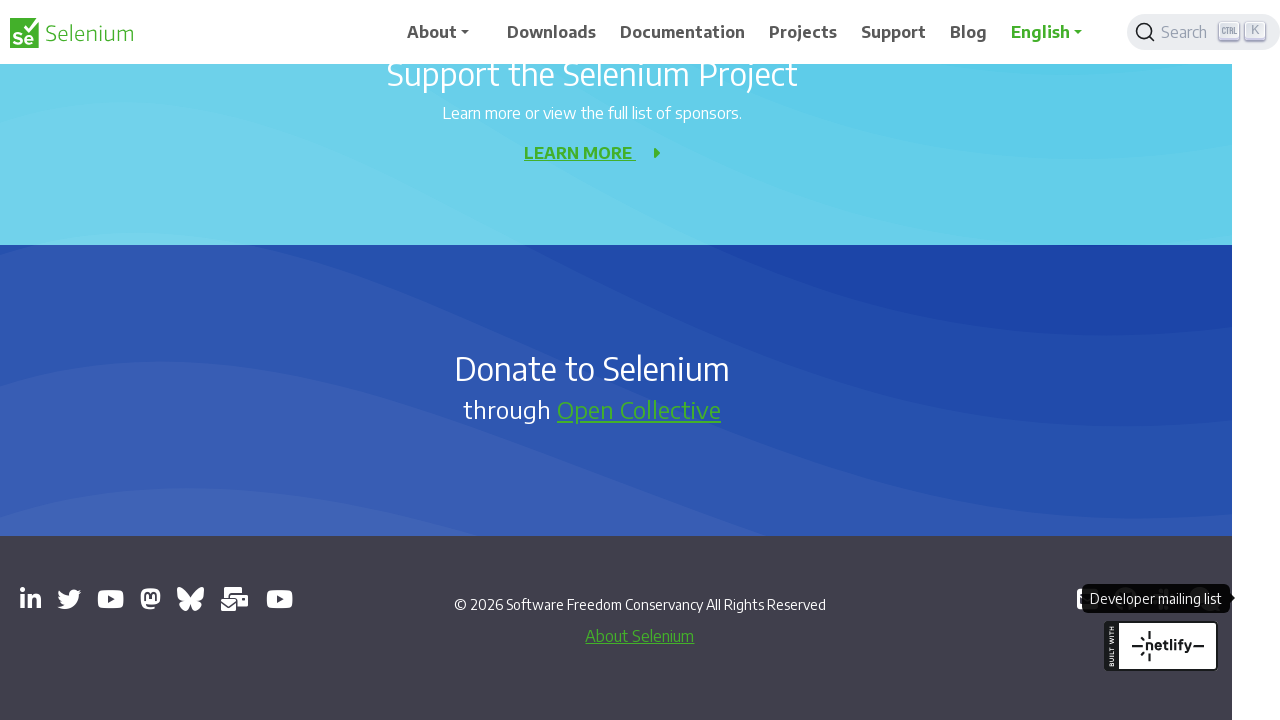

Closing page: https://www.youtube.com/@SeleniumHQProject
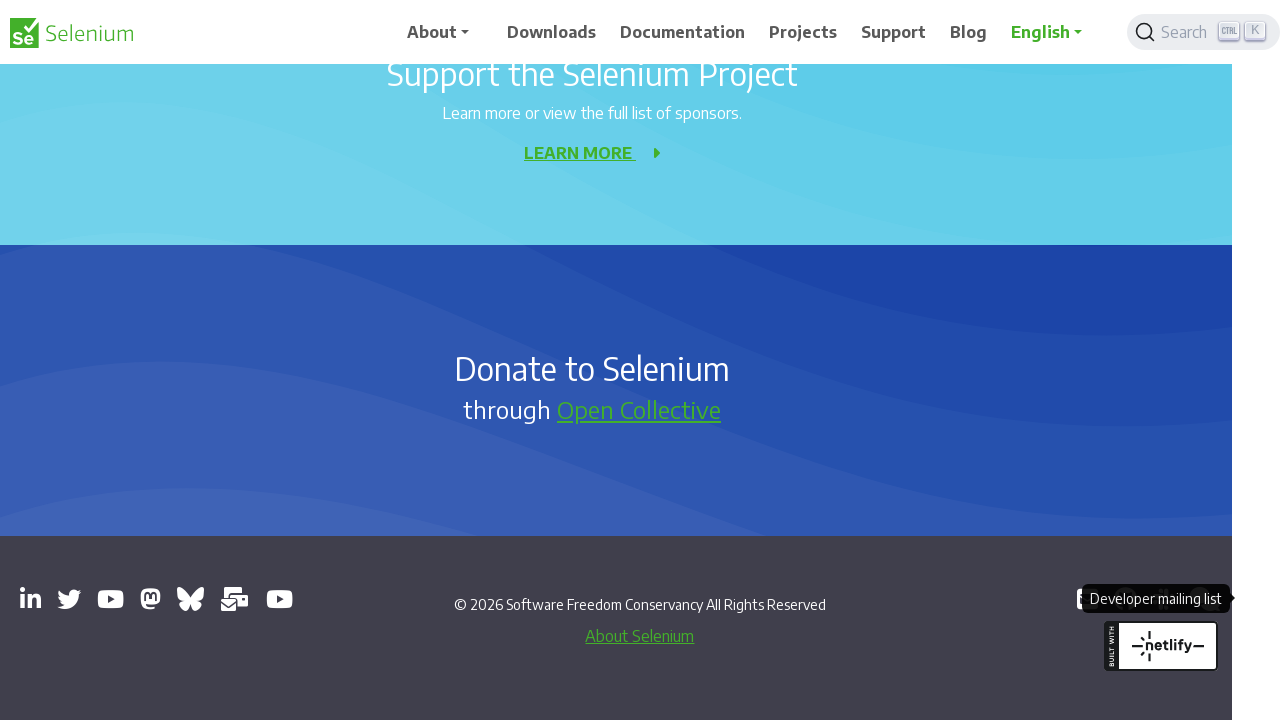

Closed new tab/window
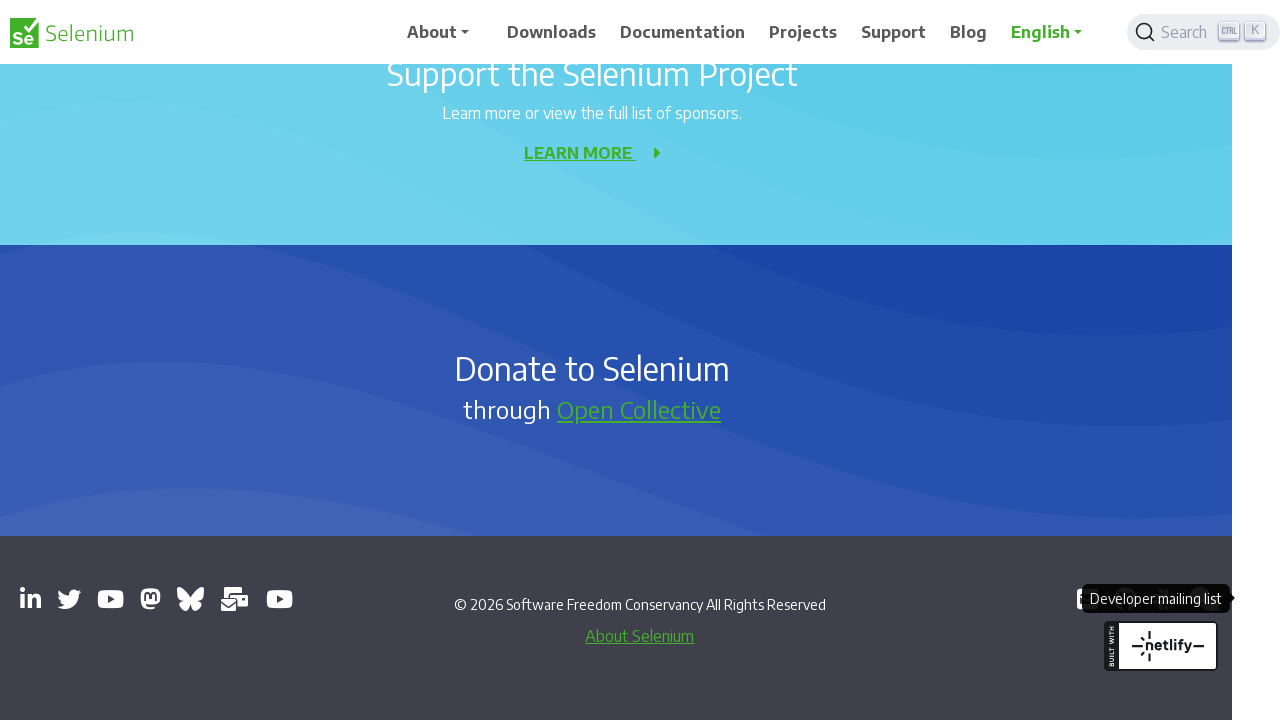

Waited for tab closure to complete
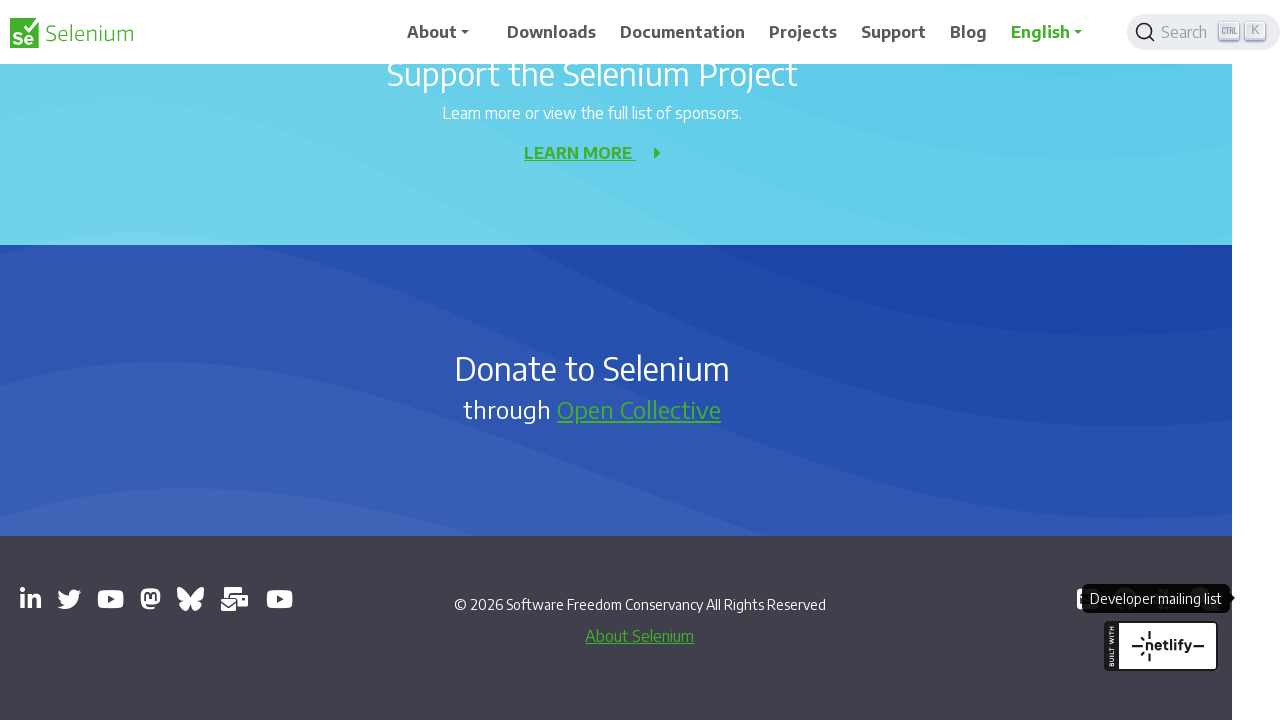

Closing page: https://mastodon.social/redirect/accounts/110869641967823055
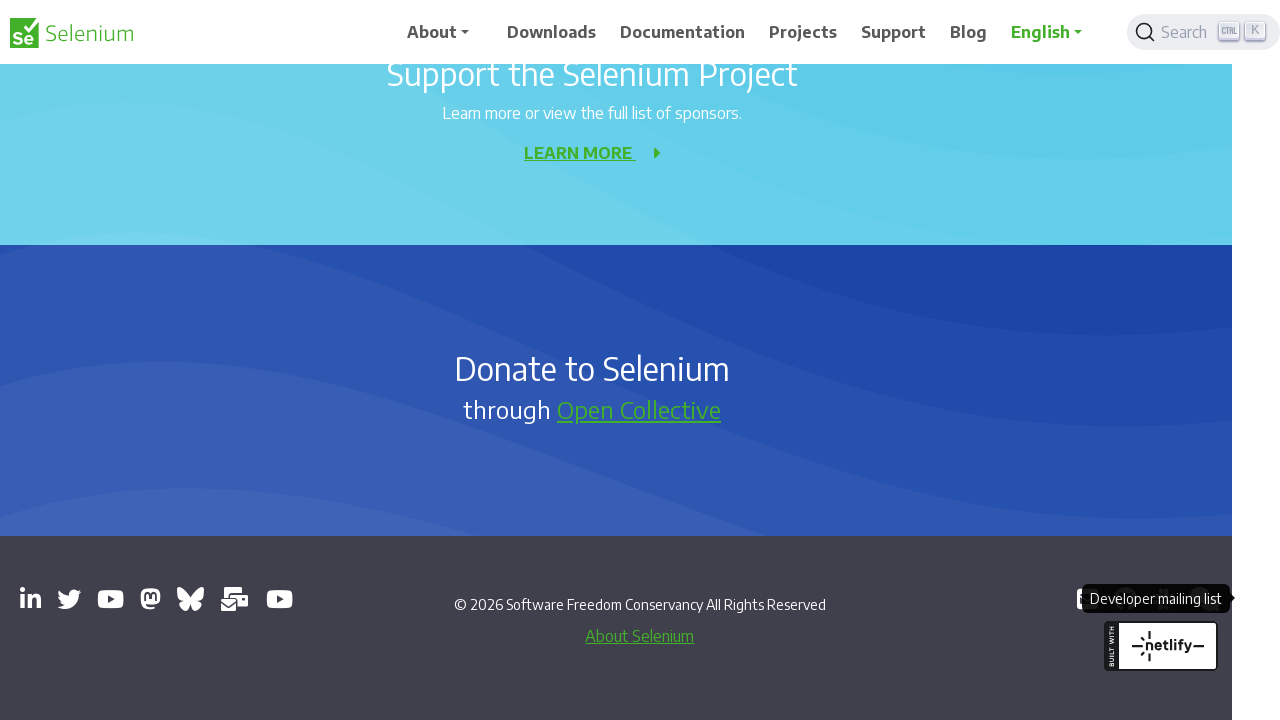

Closed new tab/window
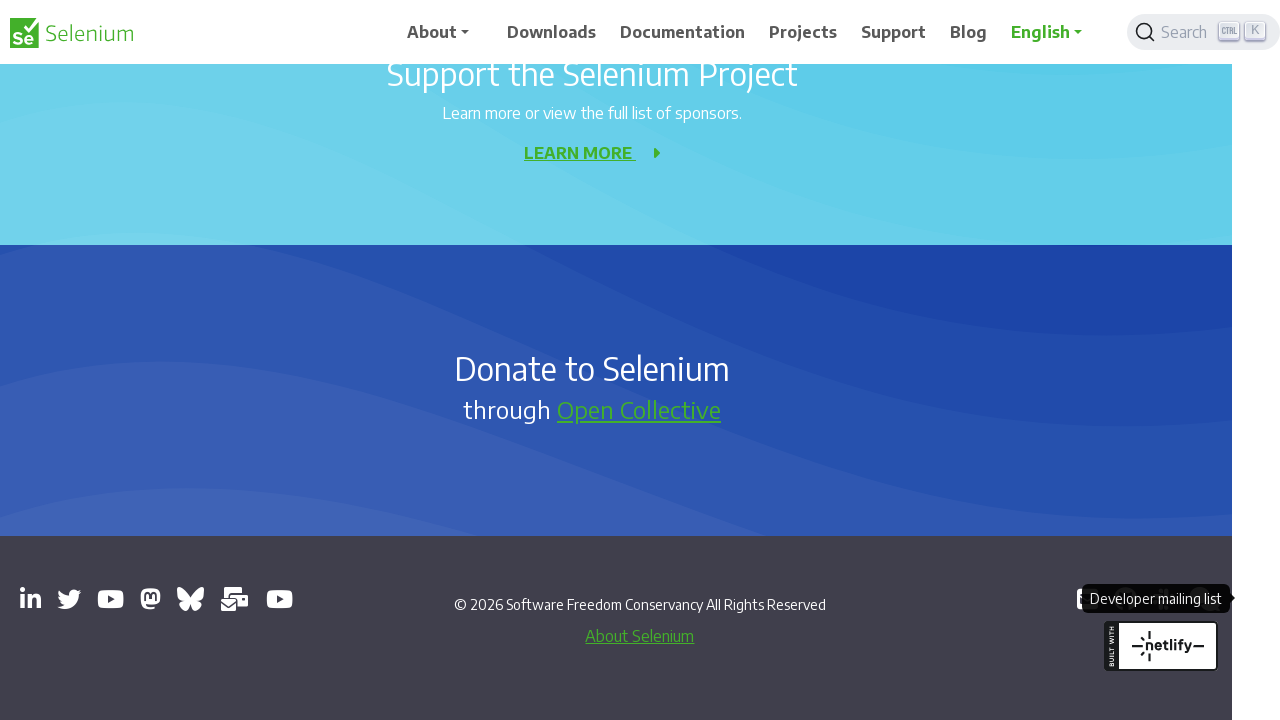

Waited for tab closure to complete
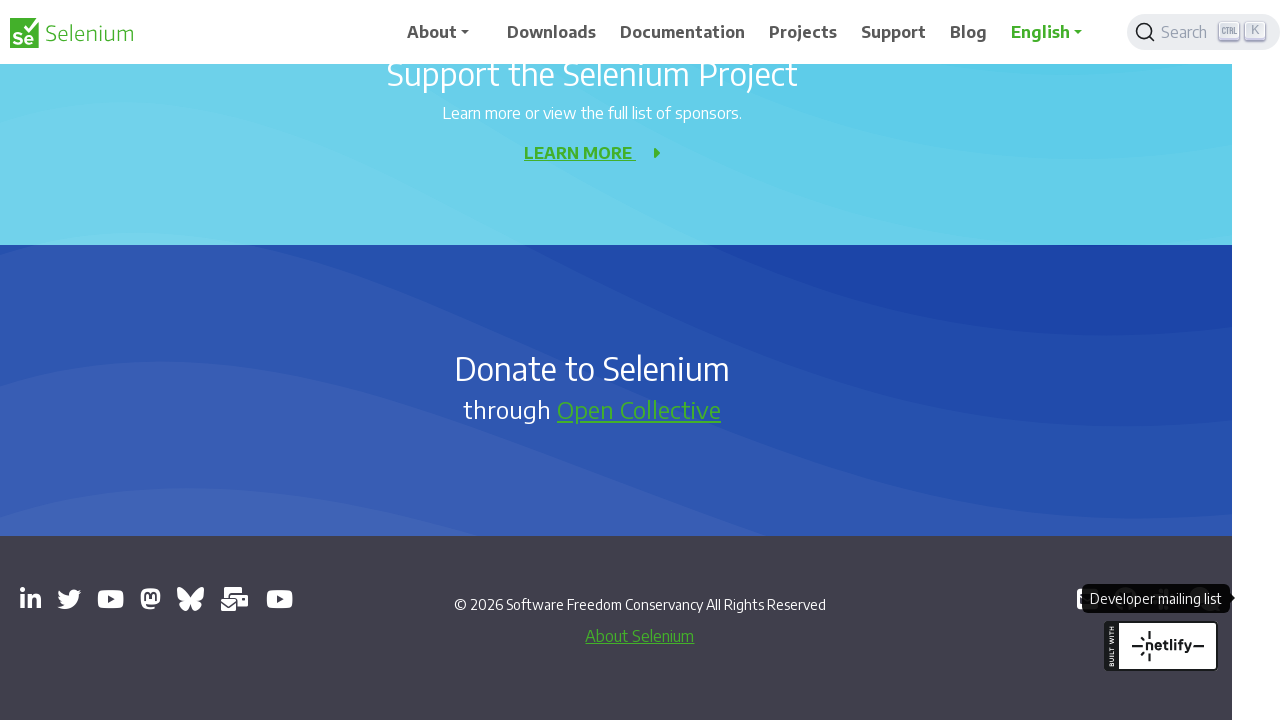

Closing page: https://bsky.app/profile/seleniumconf.bsky.social
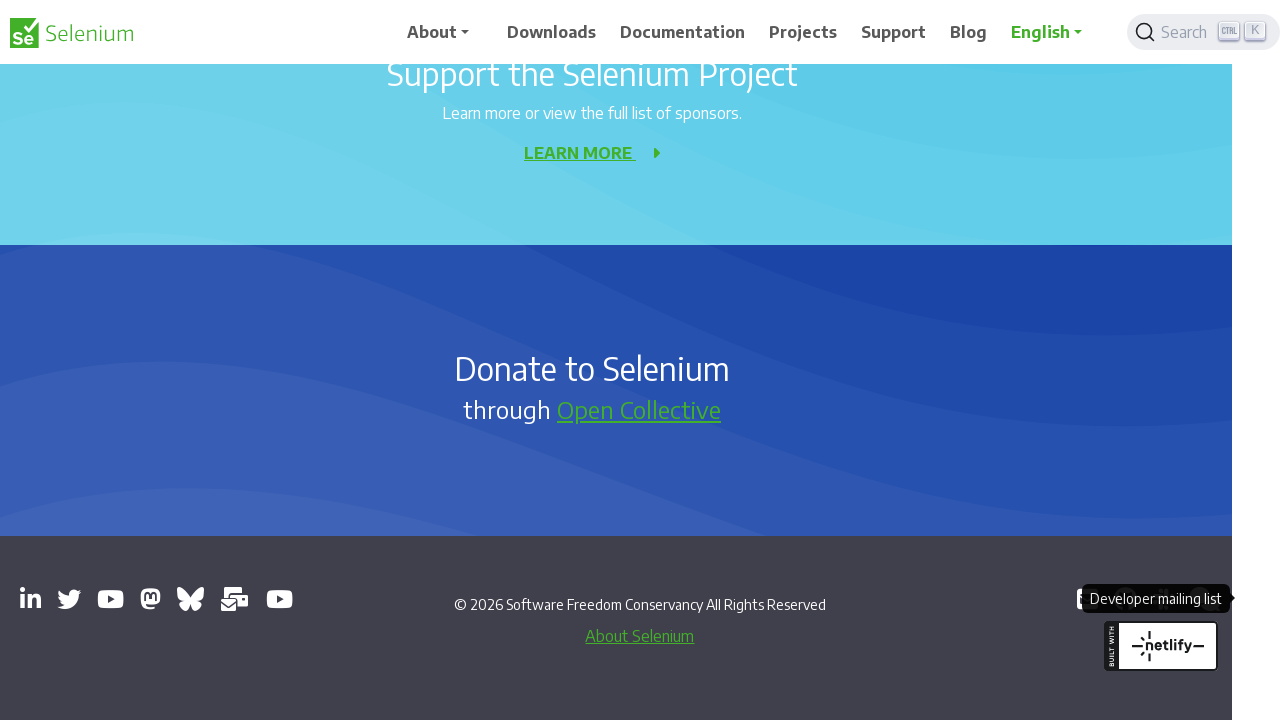

Closed new tab/window
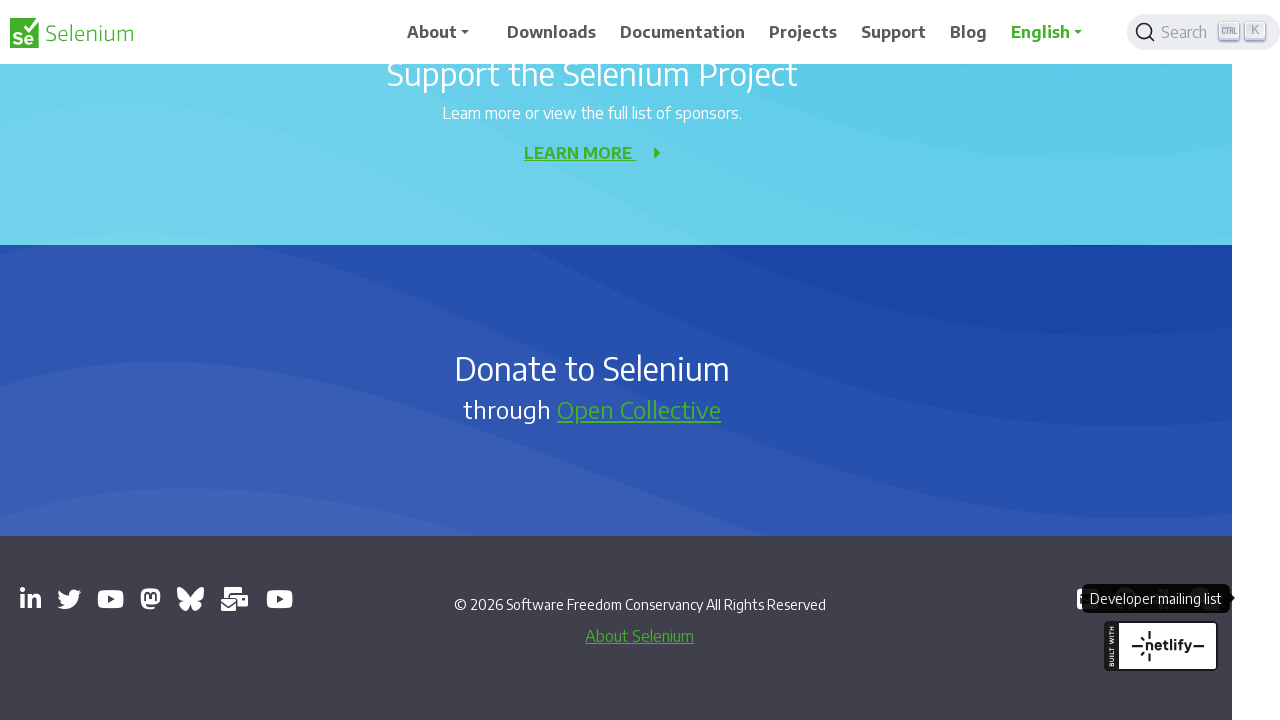

Waited for tab closure to complete
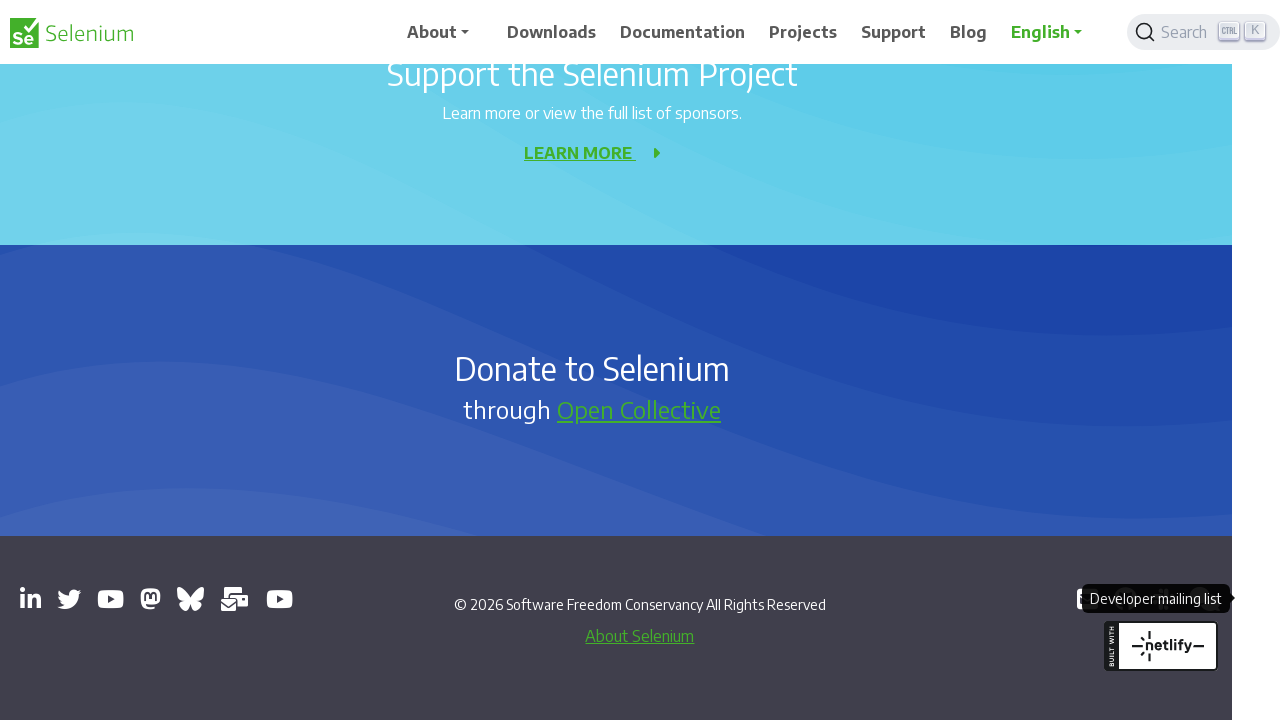

Closing page: https://groups.google.com/g/selenium-users
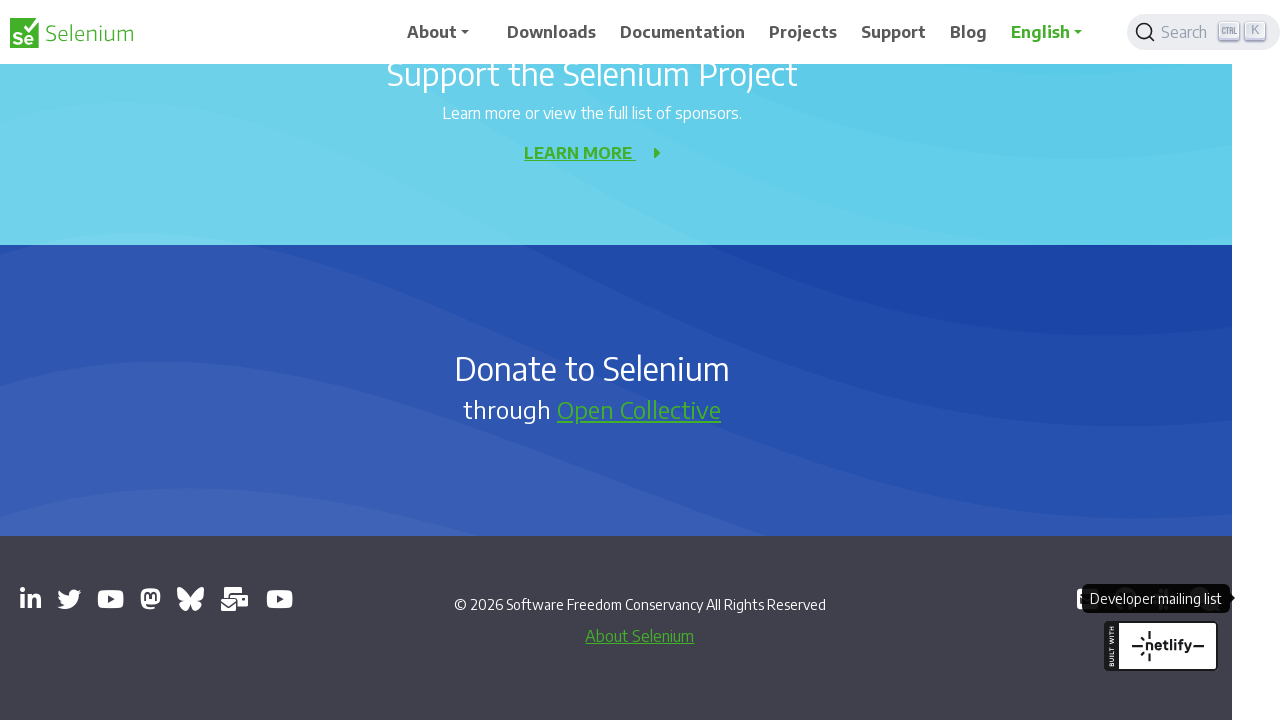

Closed new tab/window
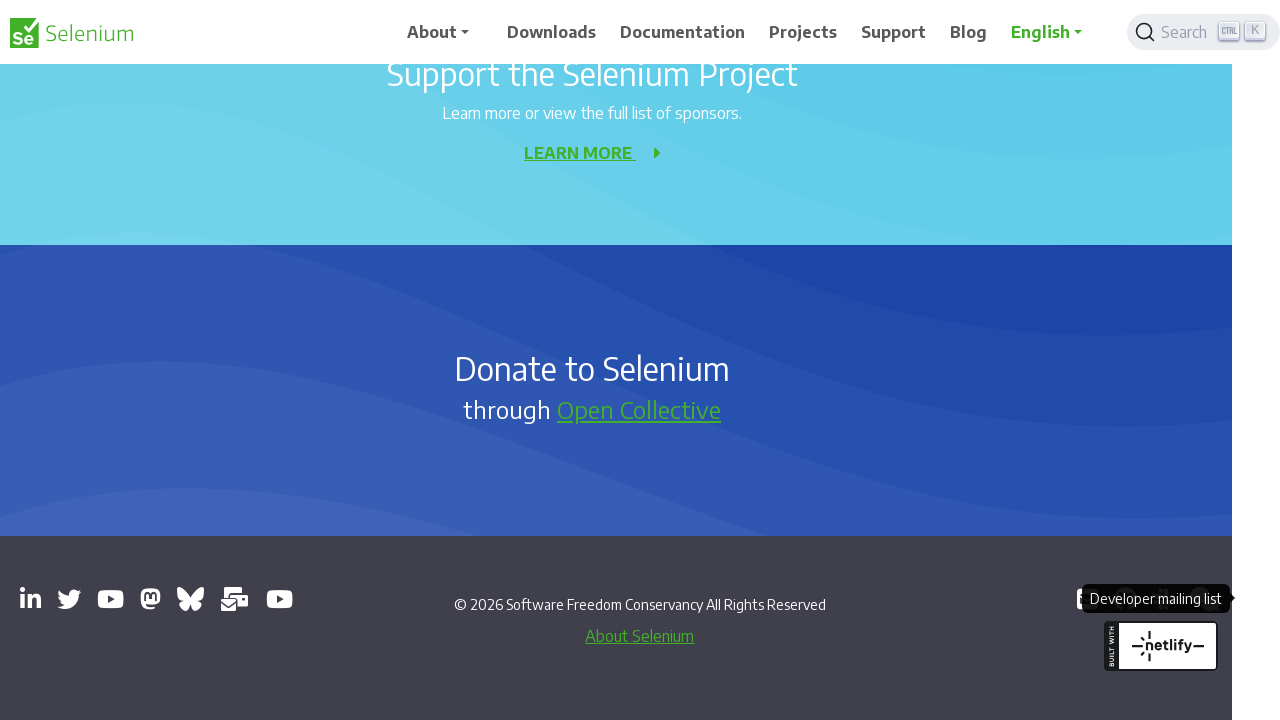

Waited for tab closure to complete
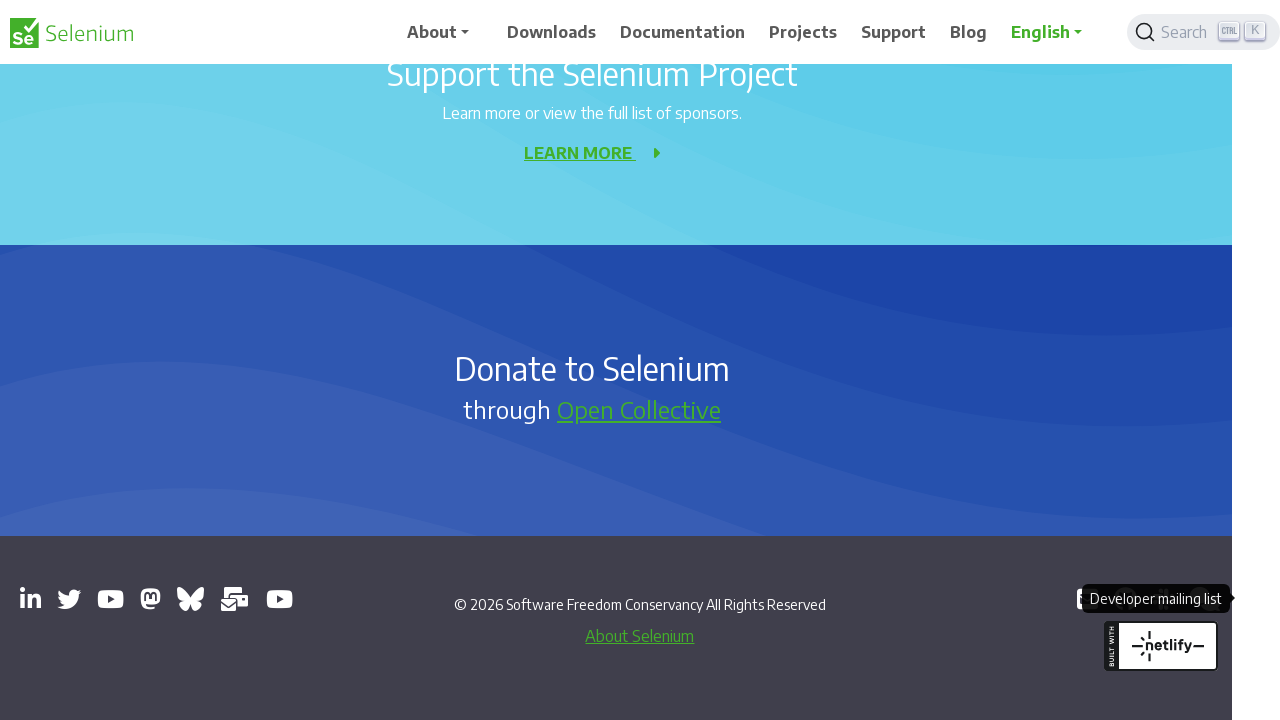

Closing page: https://www.youtube.com/channel/UCbDlgX_613xNMrDqCe3QNEw
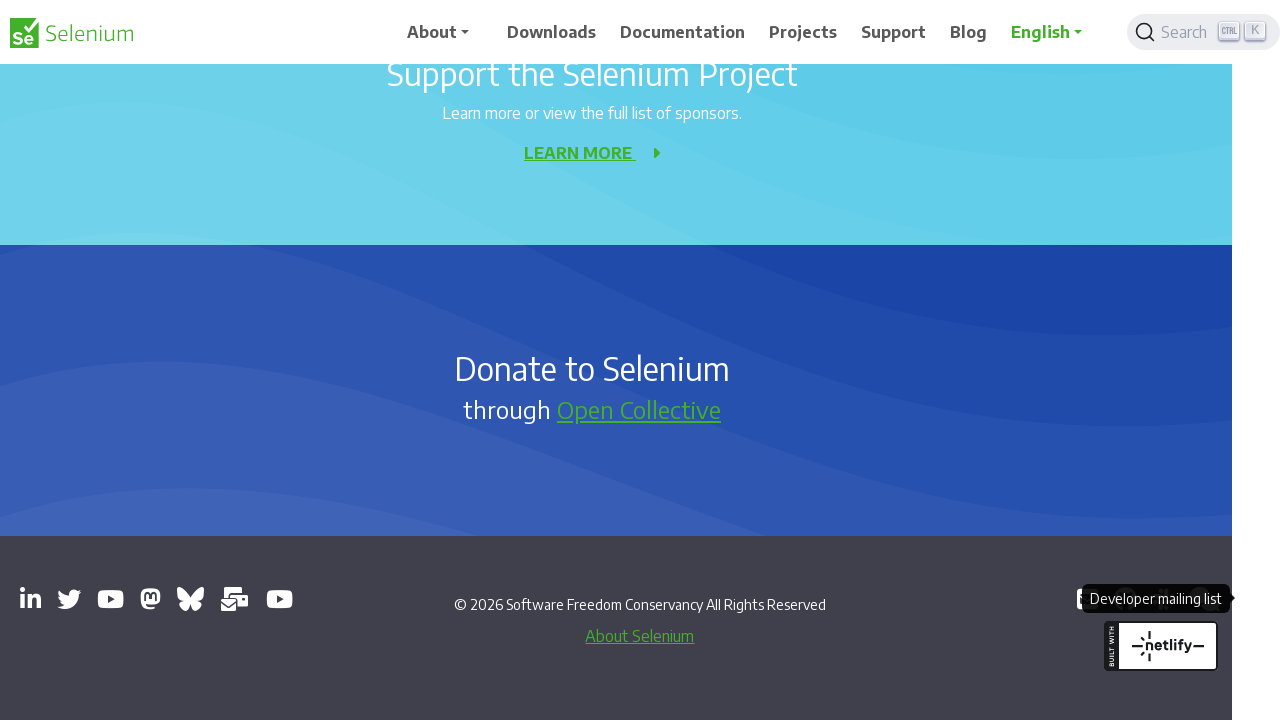

Closed new tab/window
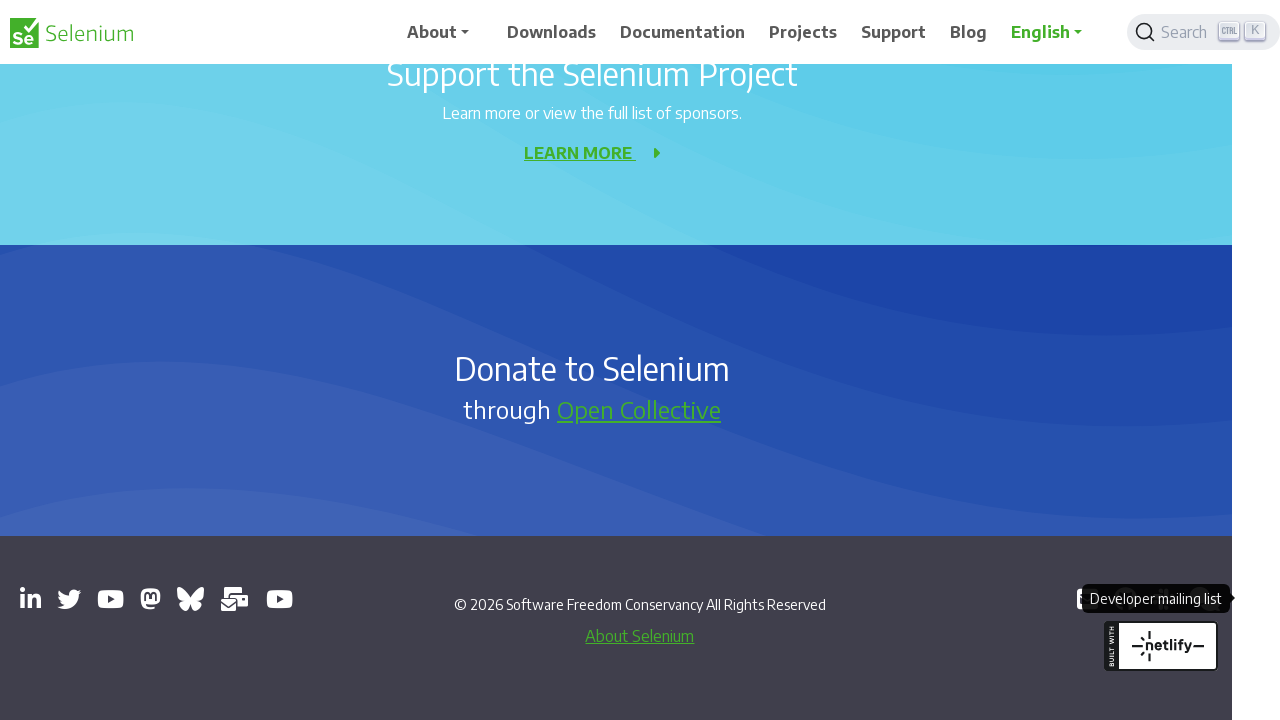

Waited for tab closure to complete
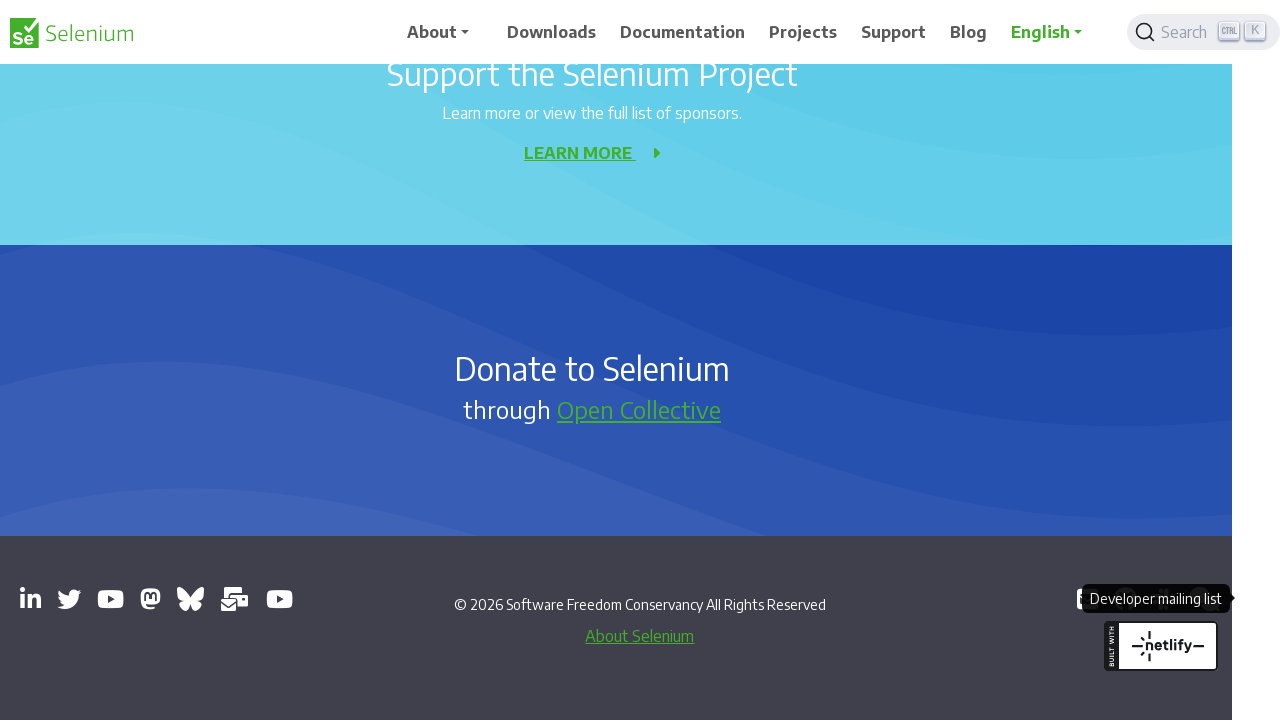

Closing page: https://inviter.co/seleniumhq
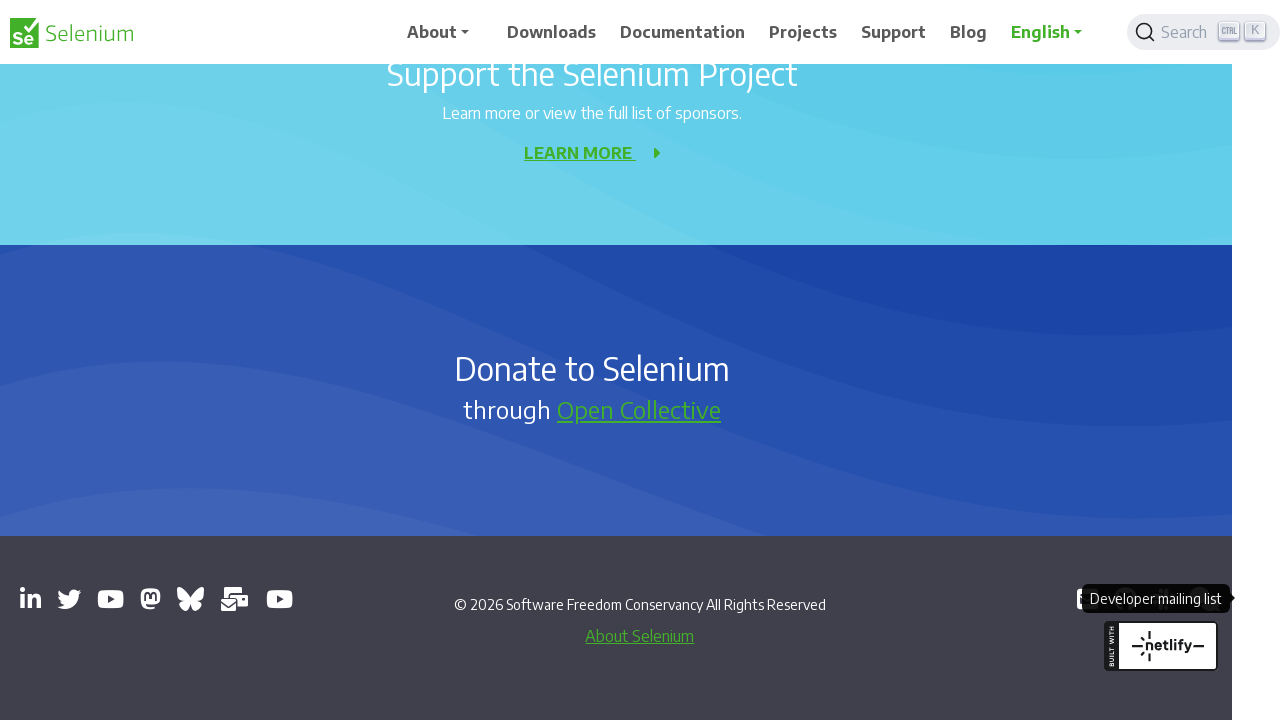

Closed new tab/window
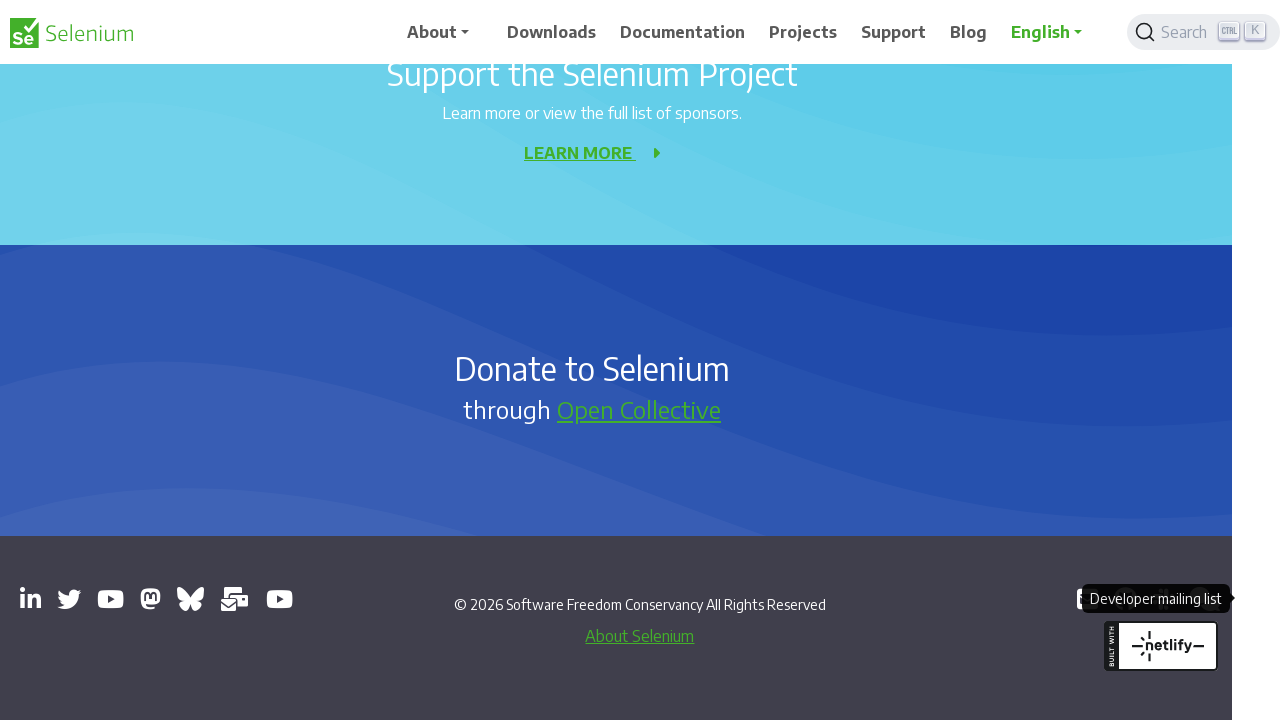

Waited for tab closure to complete
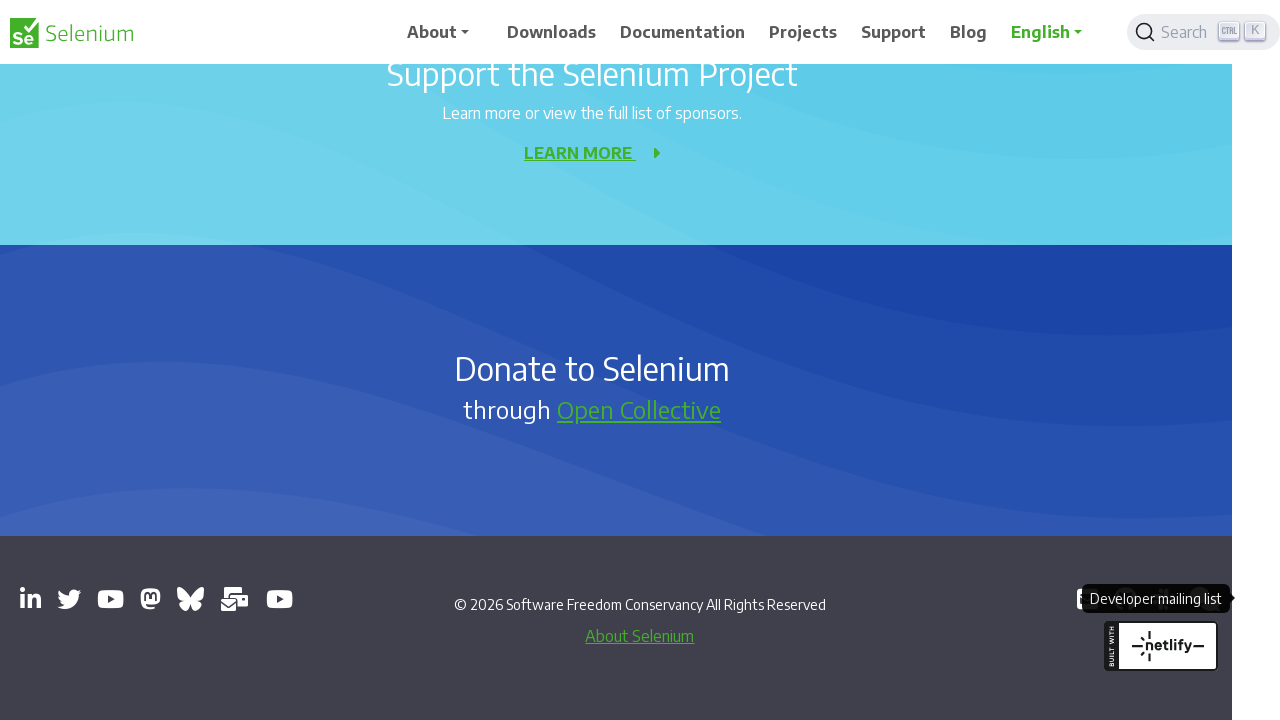

Closing page: https://github.com/seleniumhq/selenium
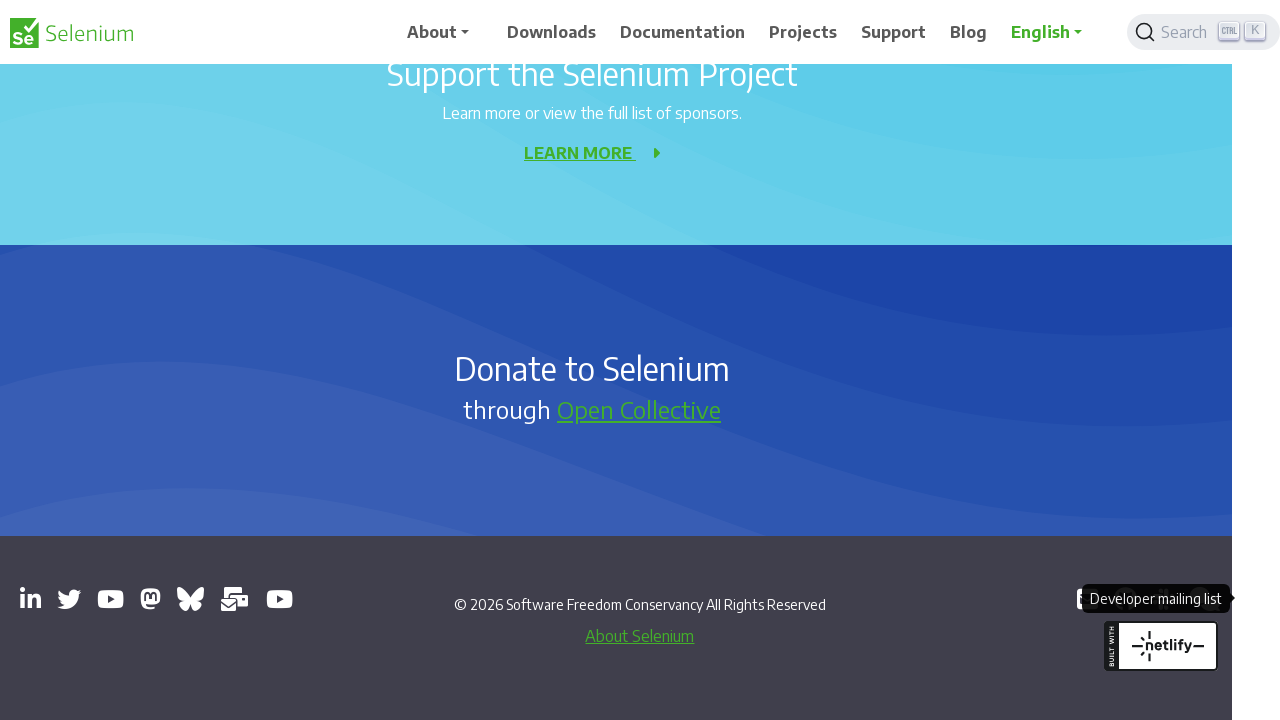

Closed new tab/window
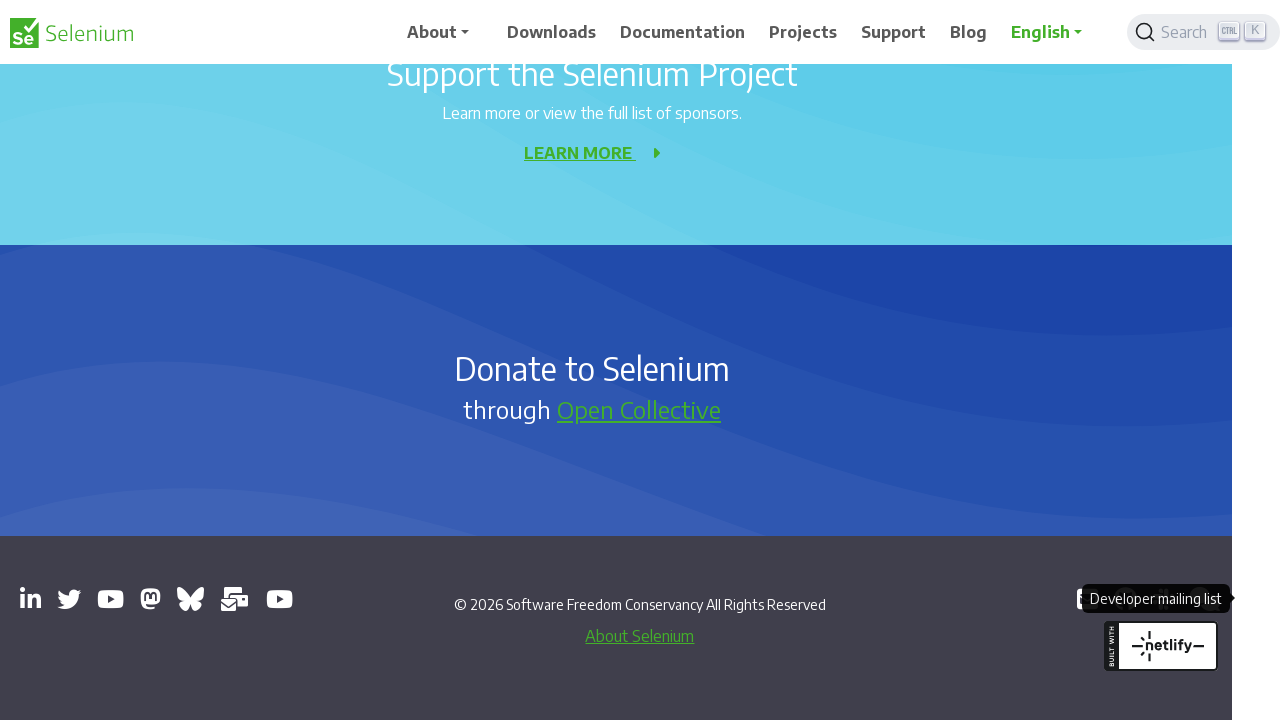

Waited for tab closure to complete
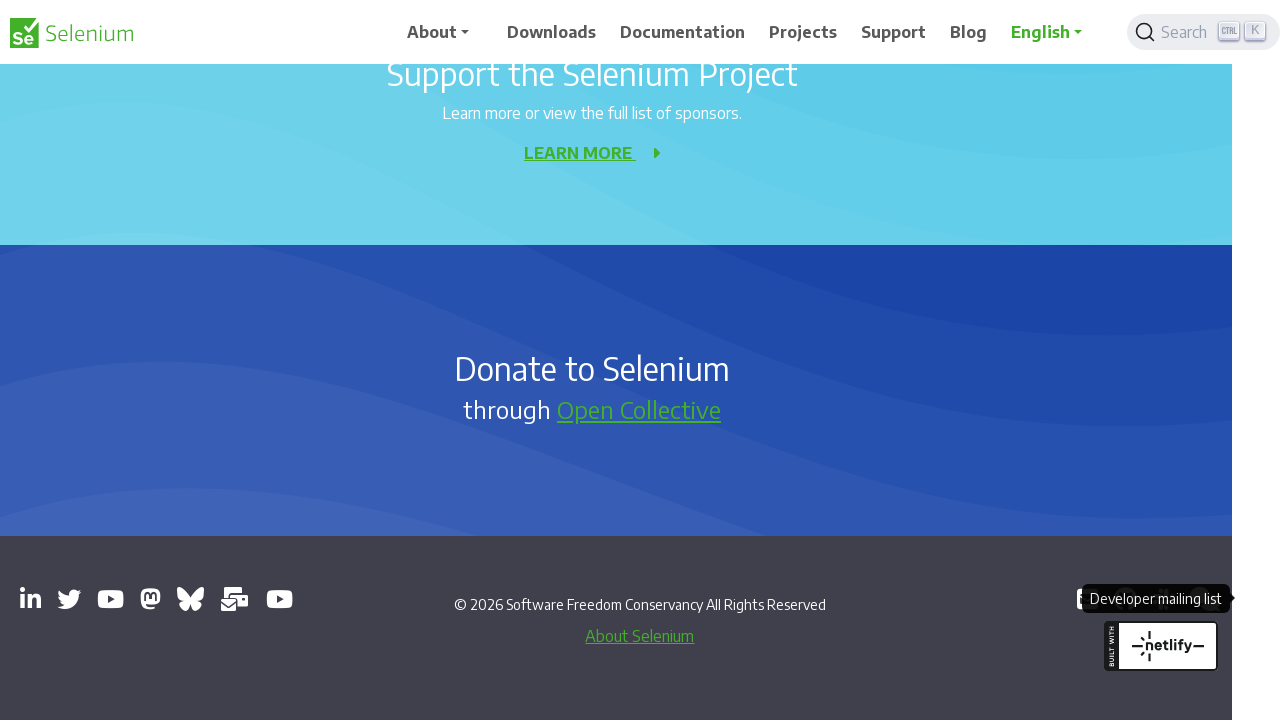

Closing page: https://web.libera.chat/#selenium
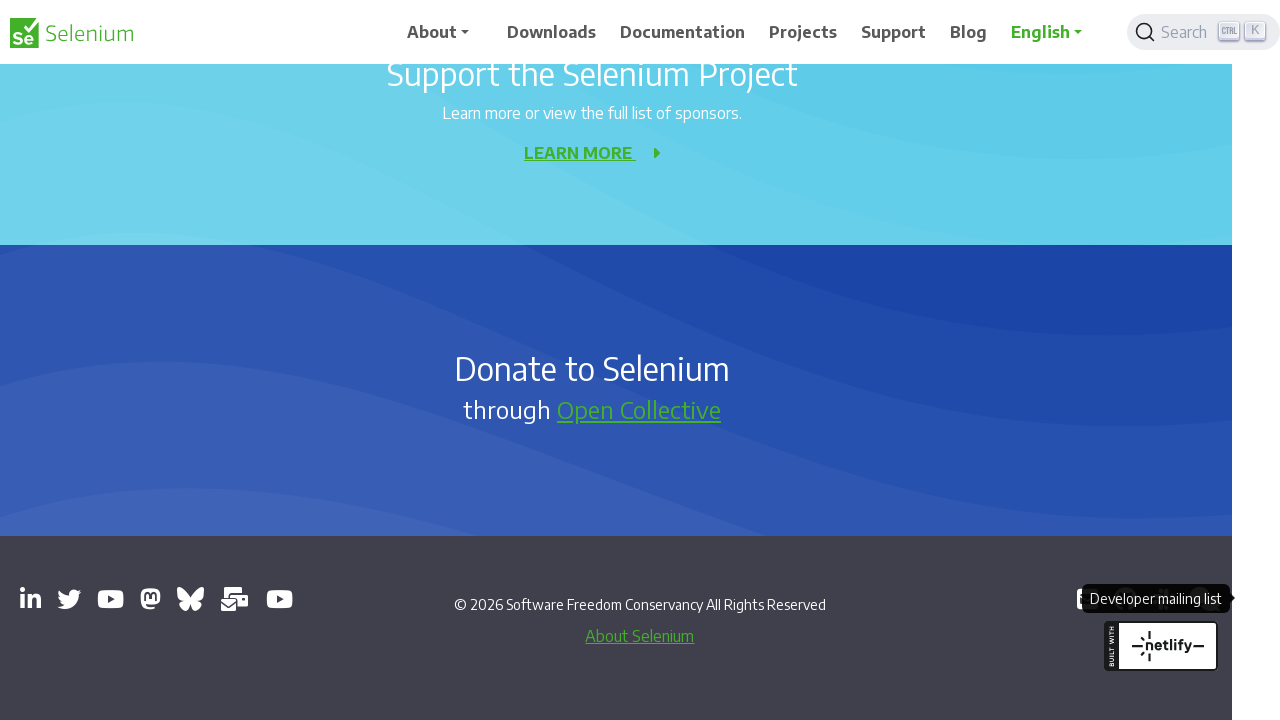

Closed new tab/window
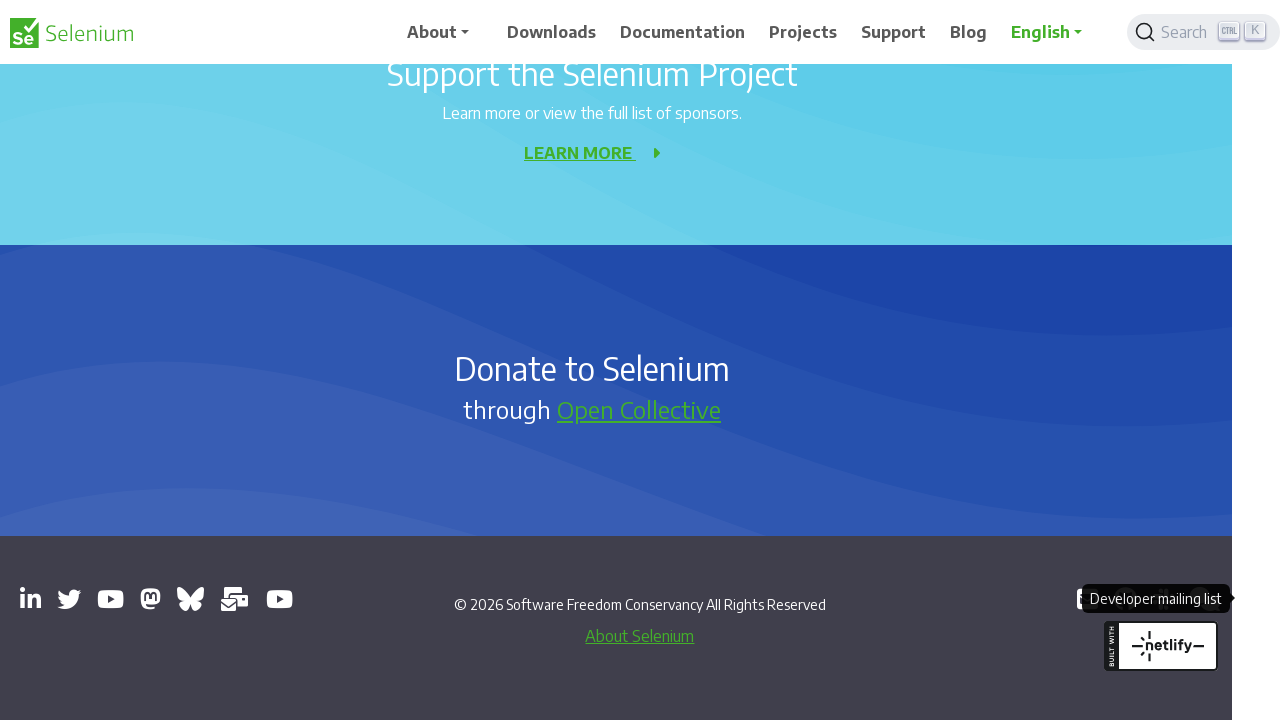

Waited for tab closure to complete
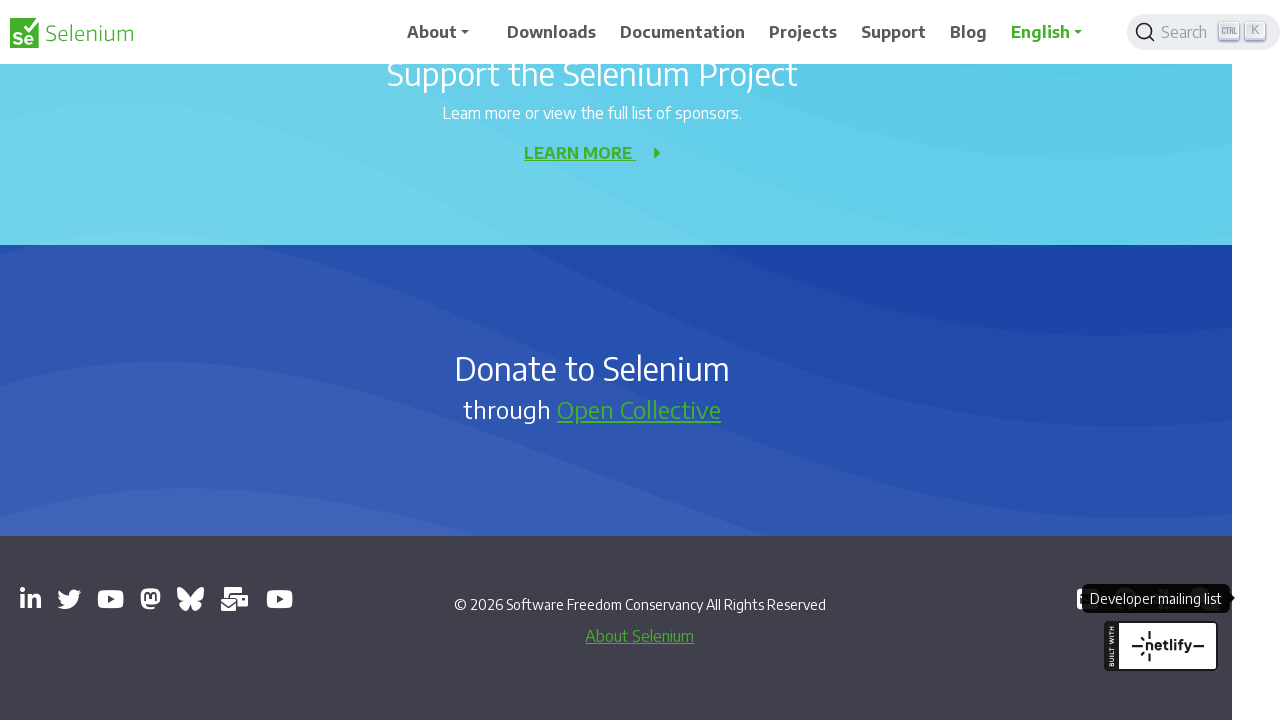

Closing page: https://groups.google.com/g/selenium-developers
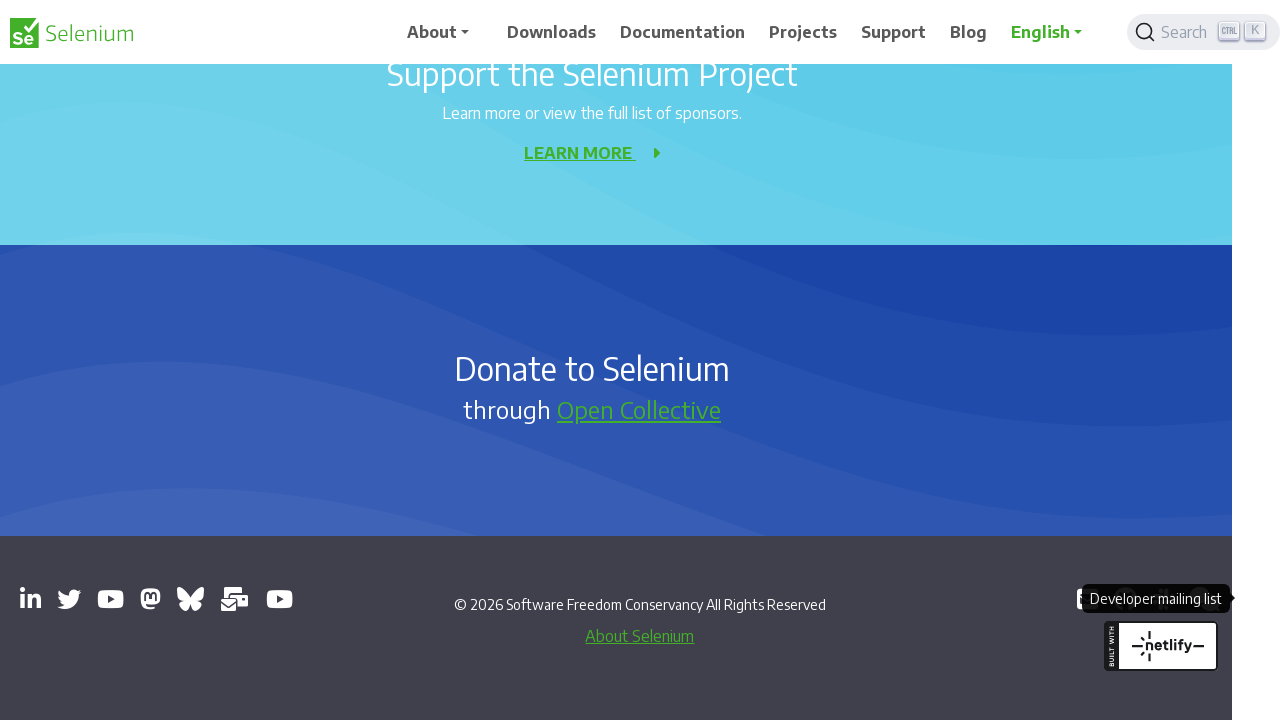

Closed new tab/window
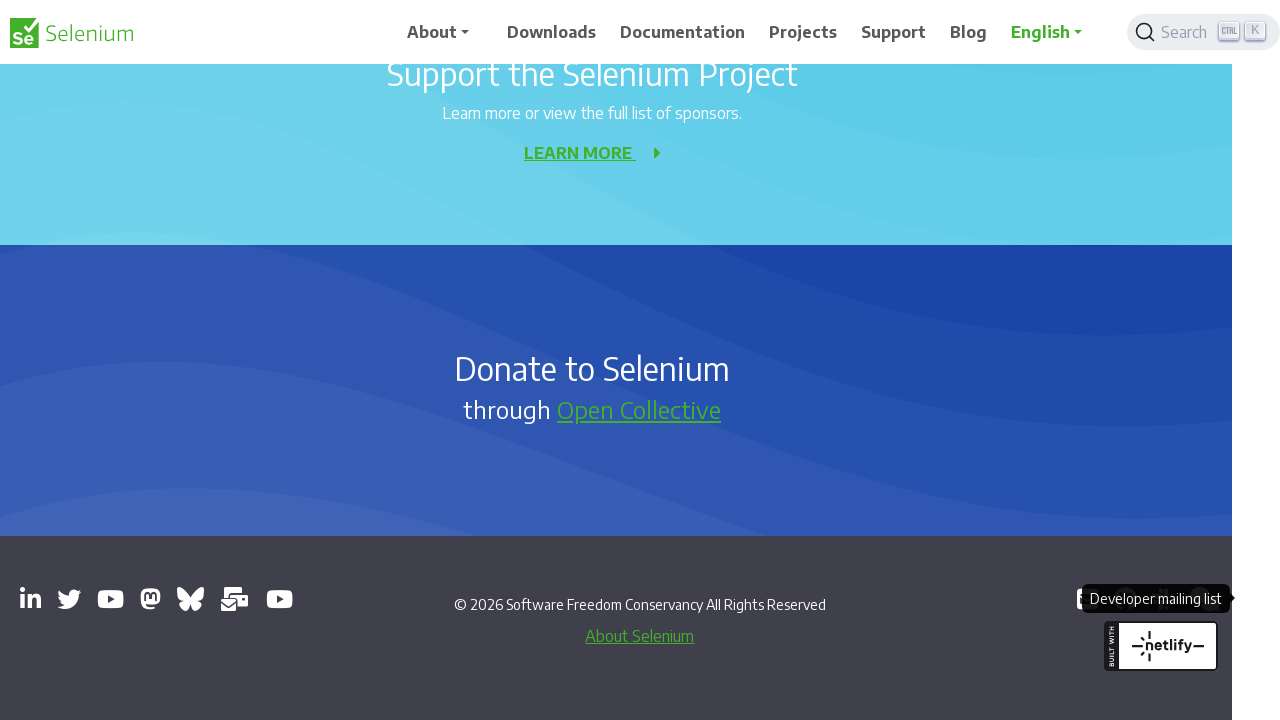

Waited for tab closure to complete
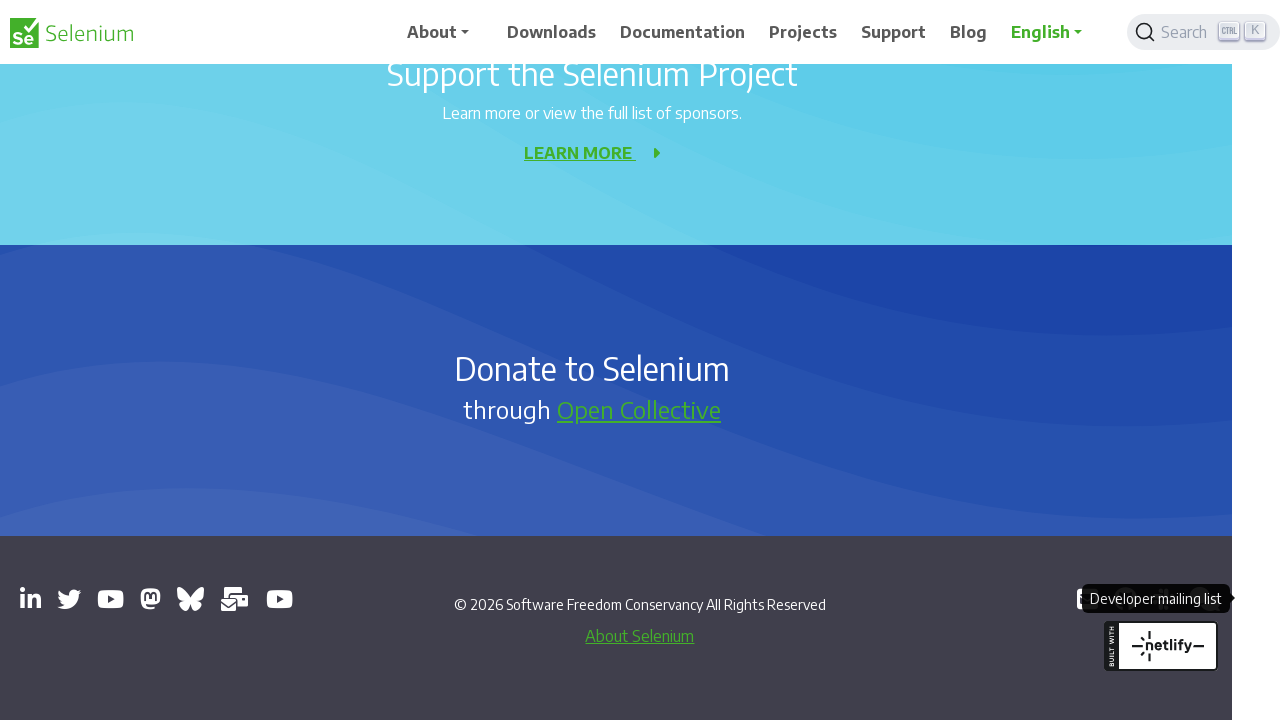

Brought main page to front
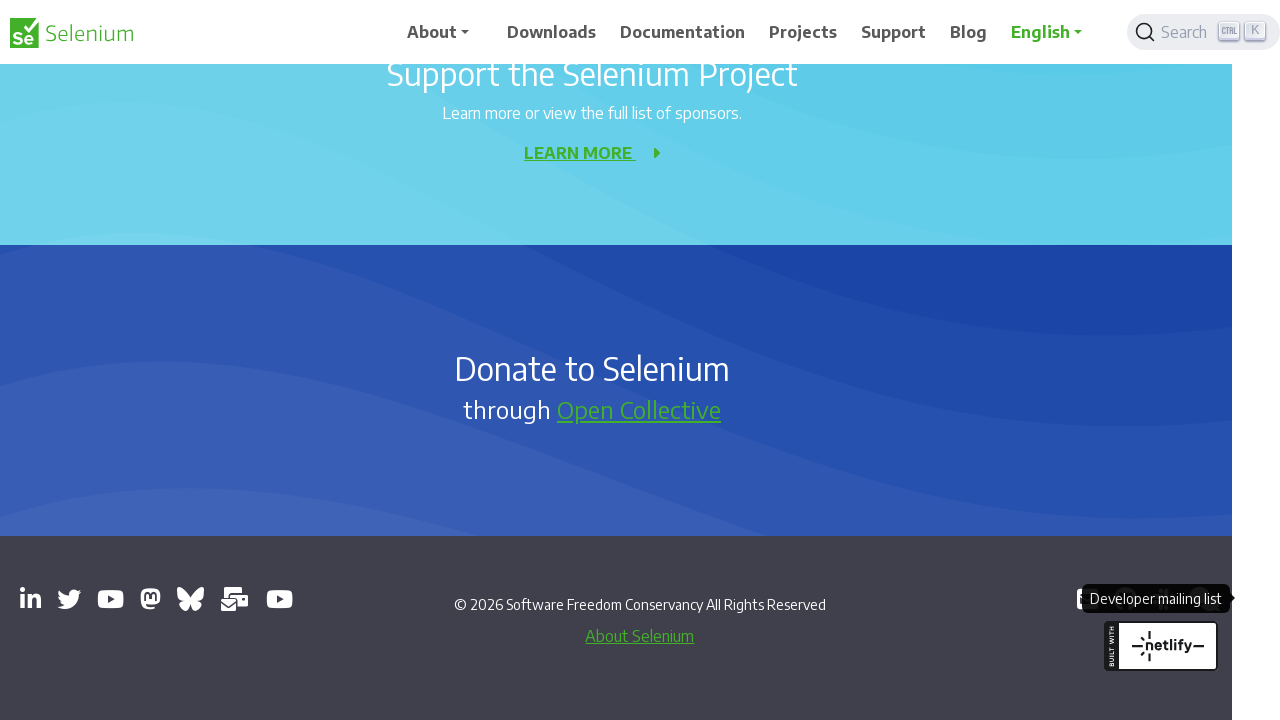

Verified main page title: Selenium
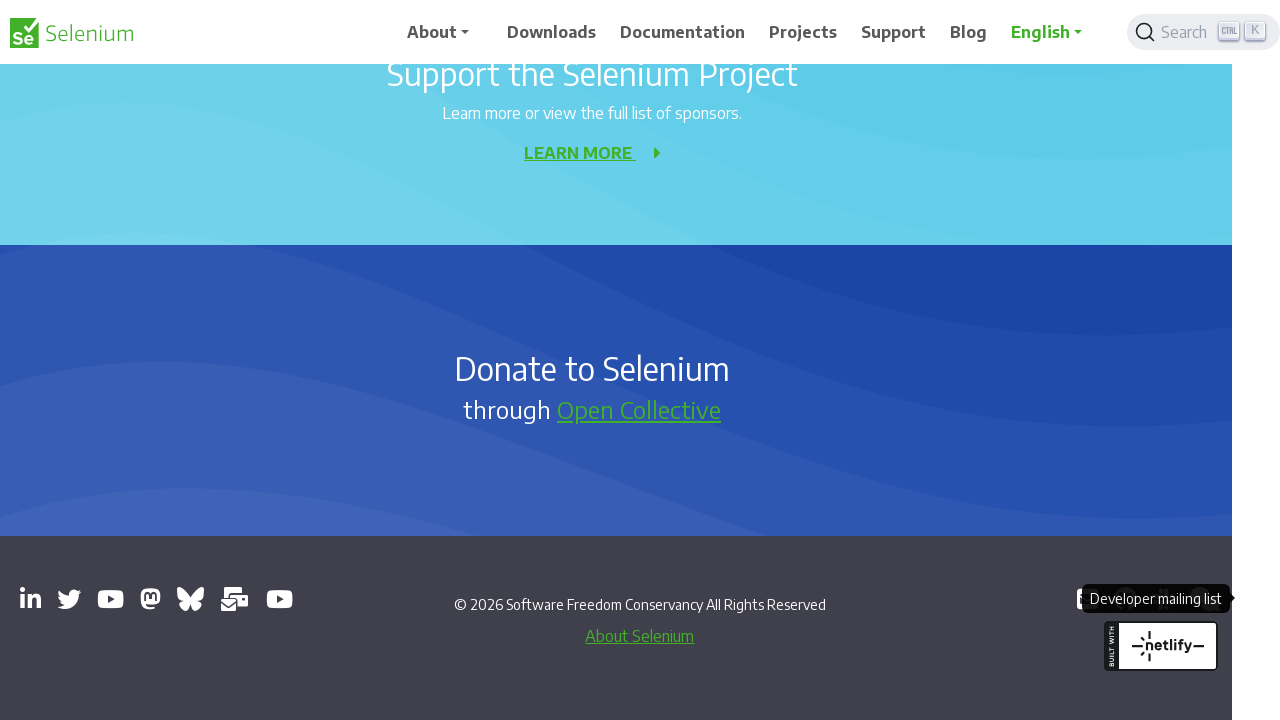

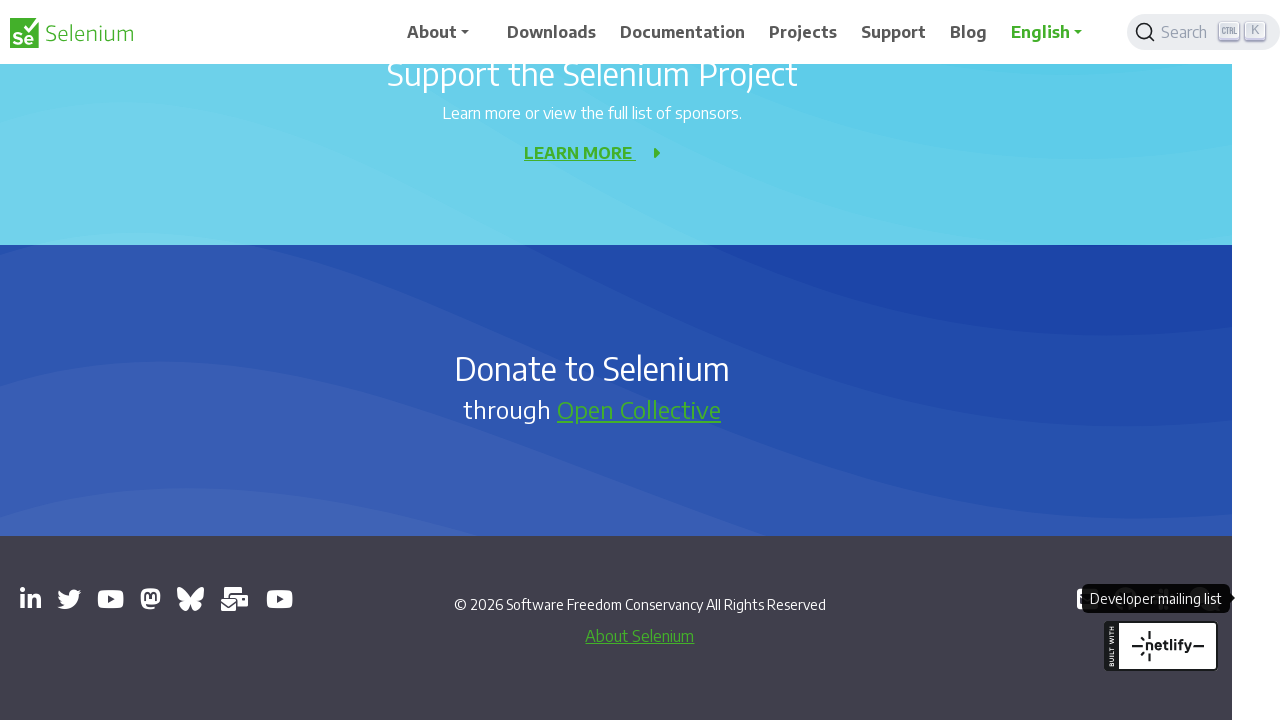